Tests notification messages by clicking a link multiple times and verifying success or failure messages appear

Starting URL: https://the-internet.herokuapp.com/notification_message_rendered

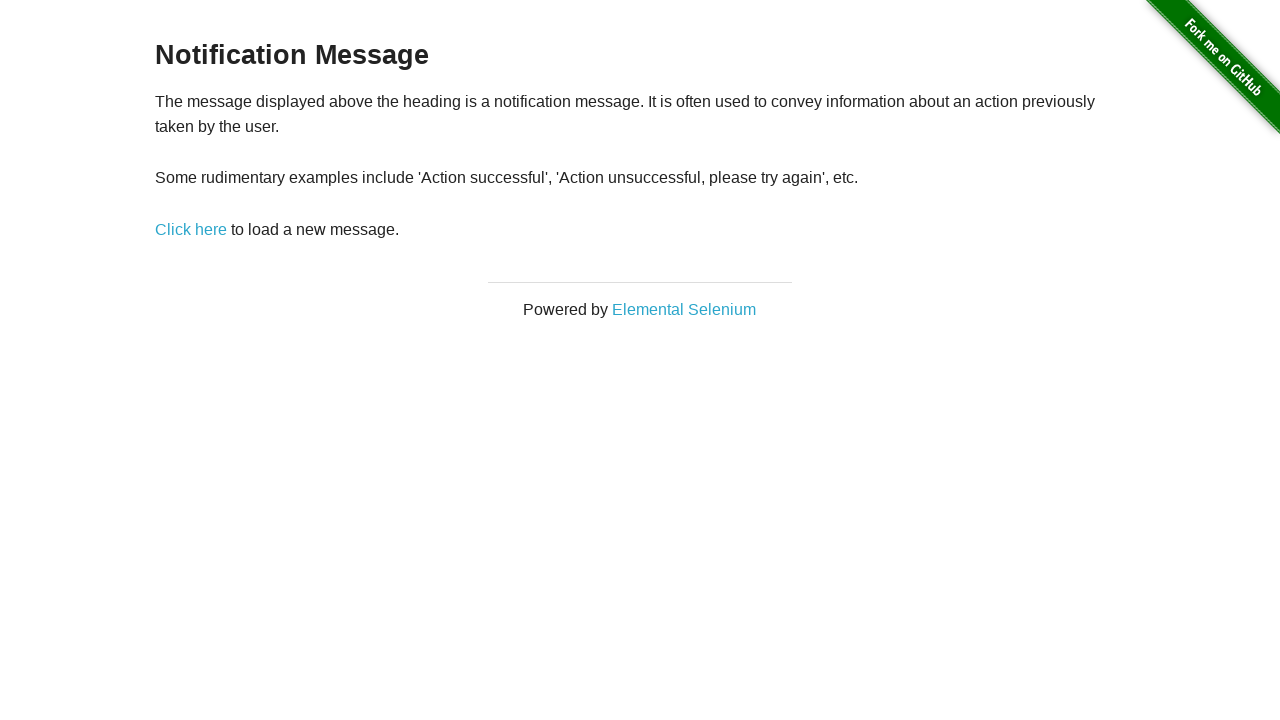

Clicked 'Click here' link (iteration 1) at (191, 229) on xpath=//a[contains(text(), 'Click here')]
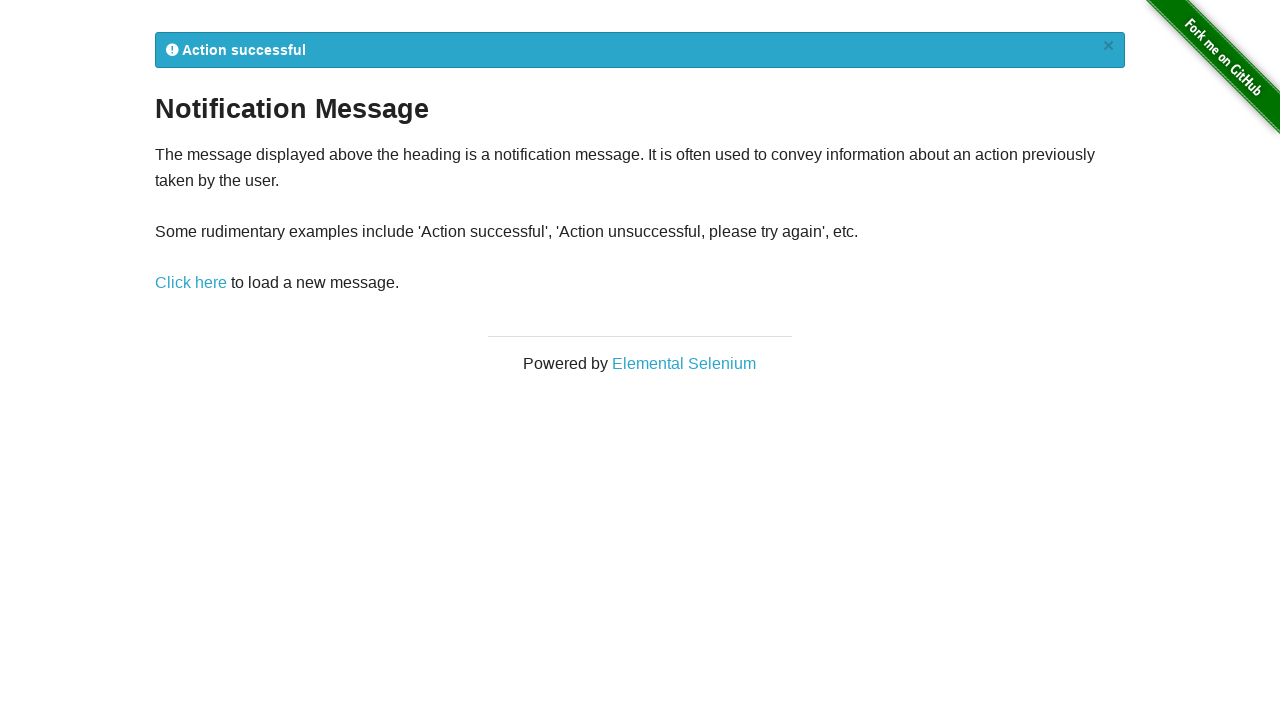

Waited for notification message to appear
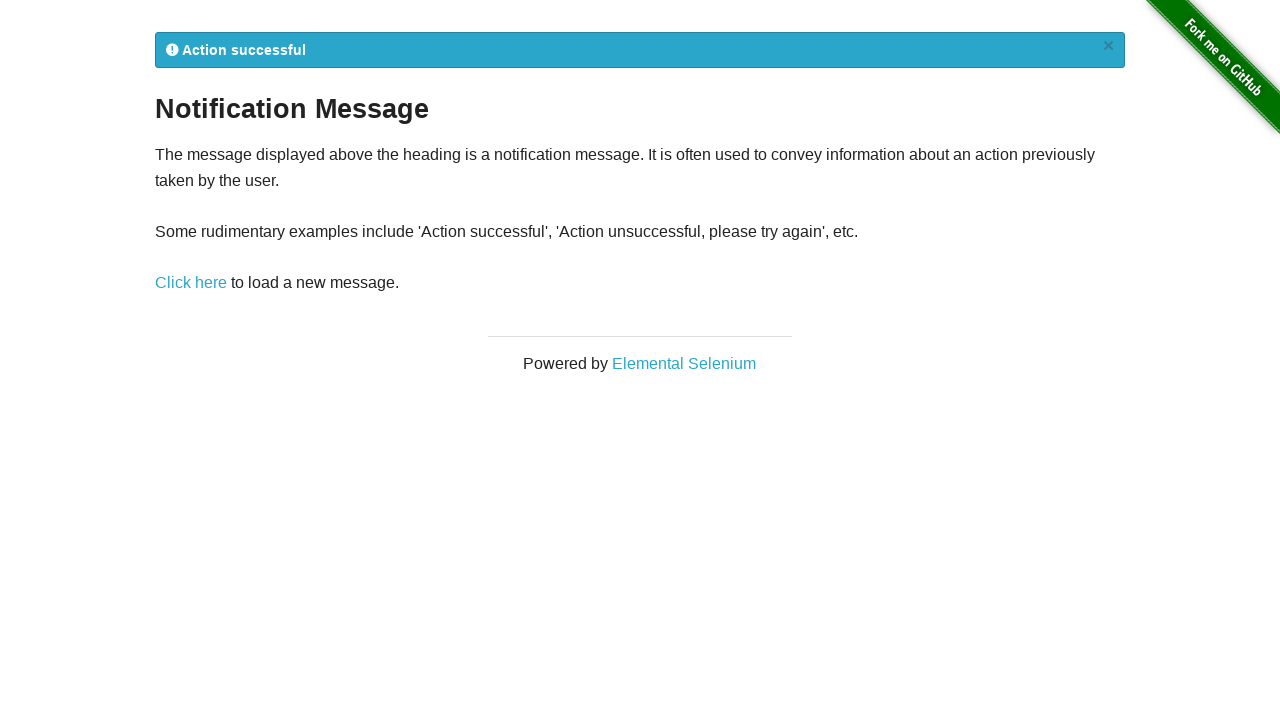

Retrieved notification message text: ' Action successful
×'
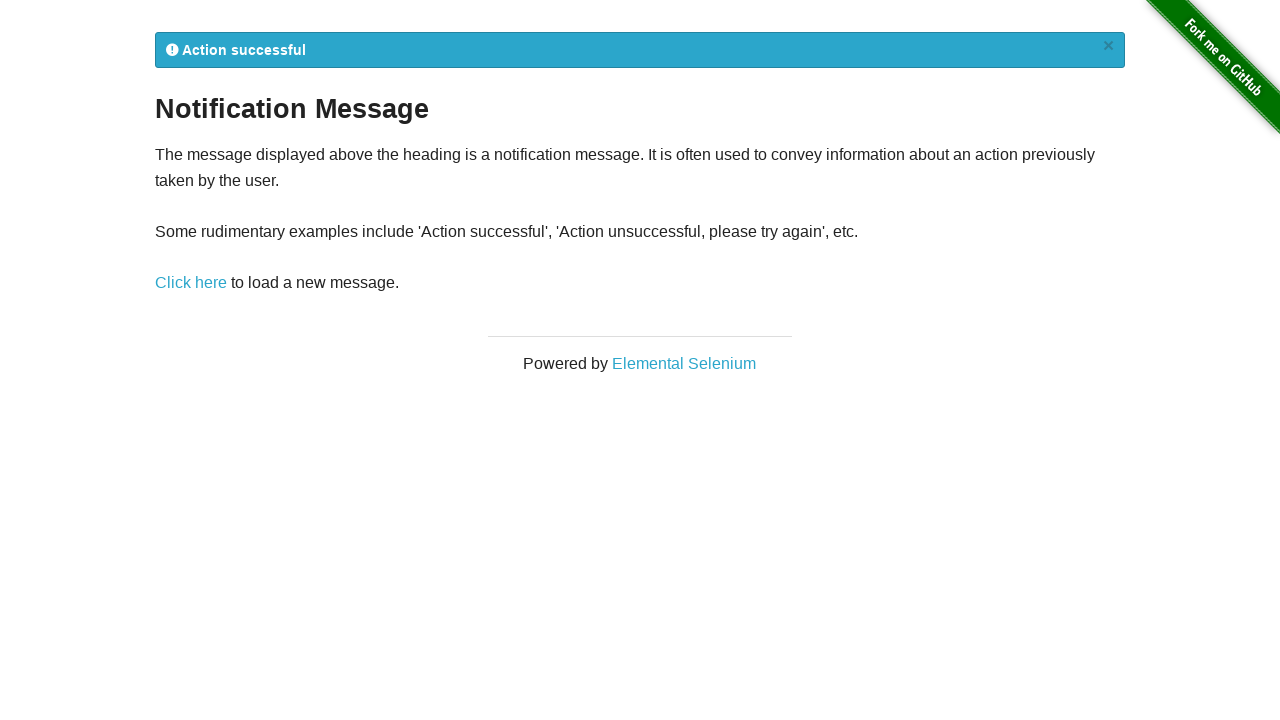

Verified notification message contains expected text
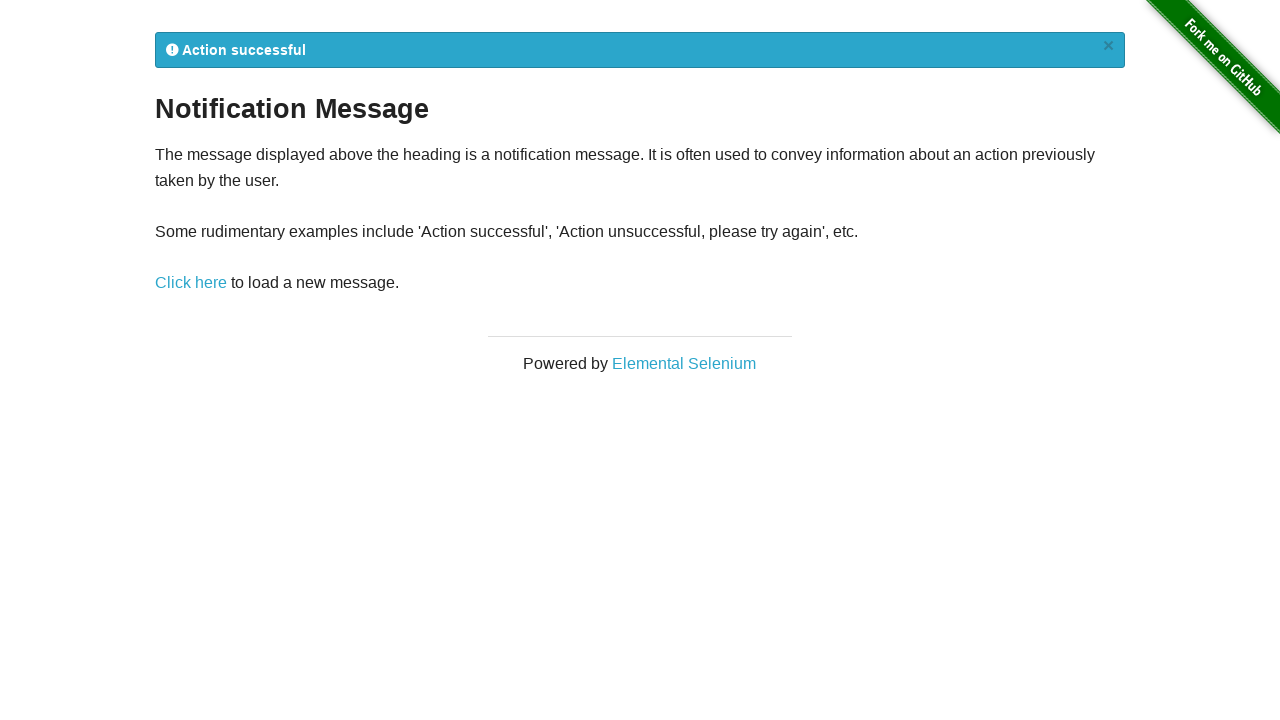

Clicked 'Click here' link (iteration 2) at (191, 283) on xpath=//a[contains(text(), 'Click here')]
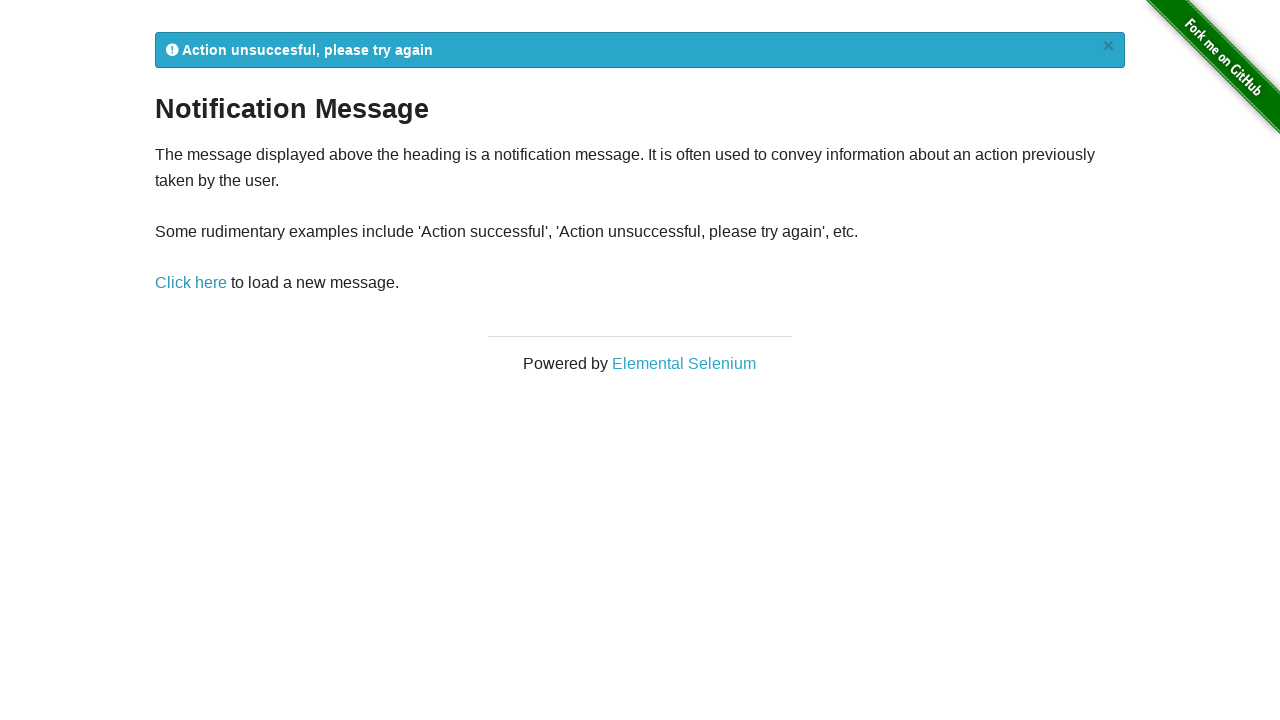

Waited for notification message to appear
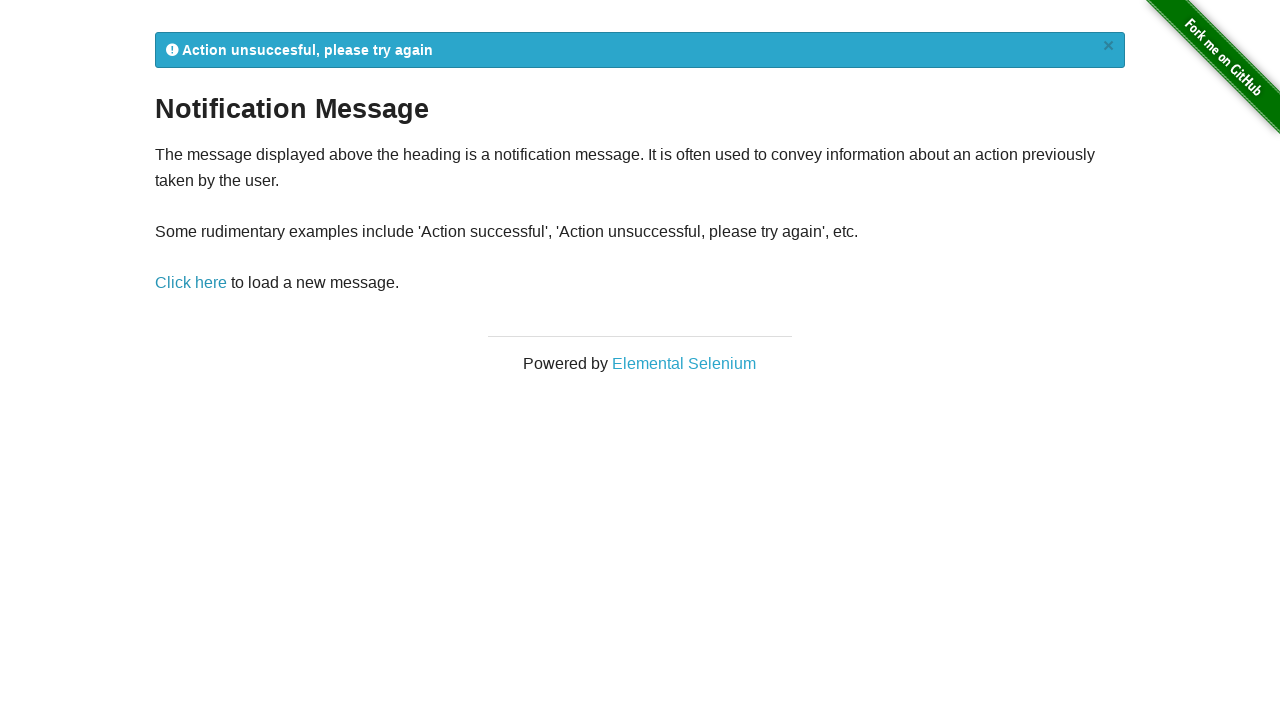

Retrieved notification message text: ' Action unsuccesful, please try again
×'
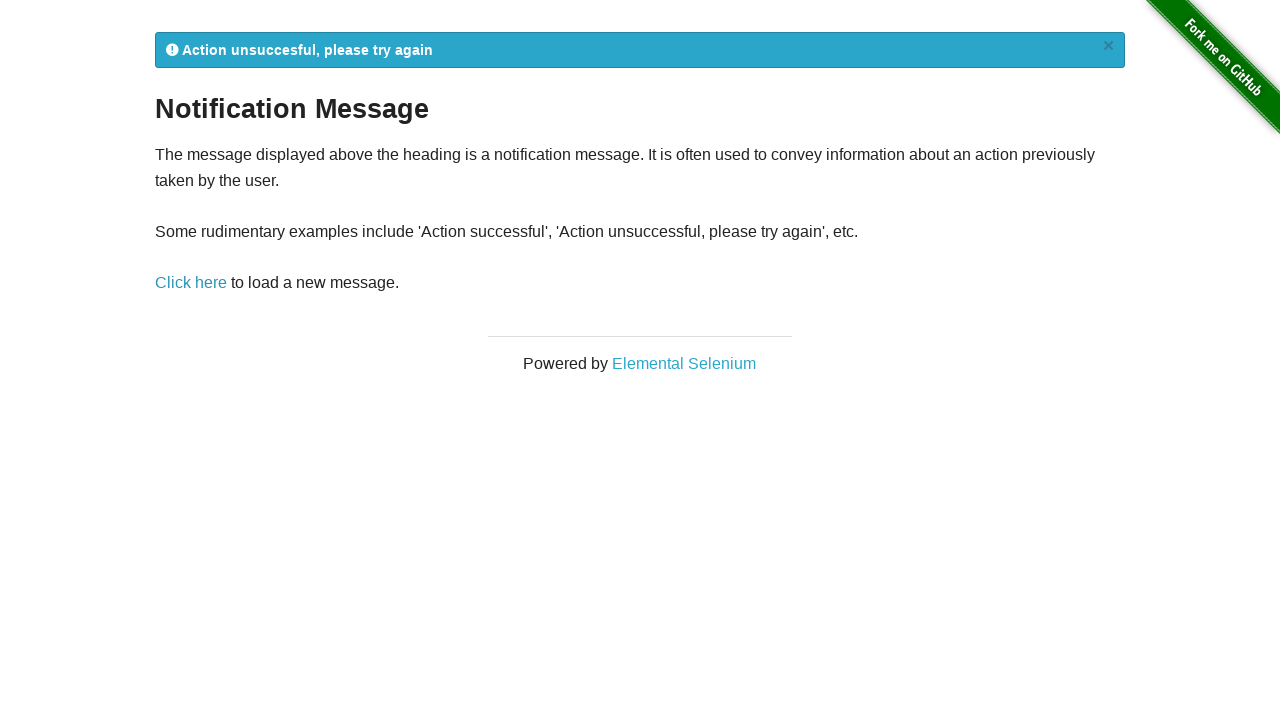

Verified notification message contains expected text
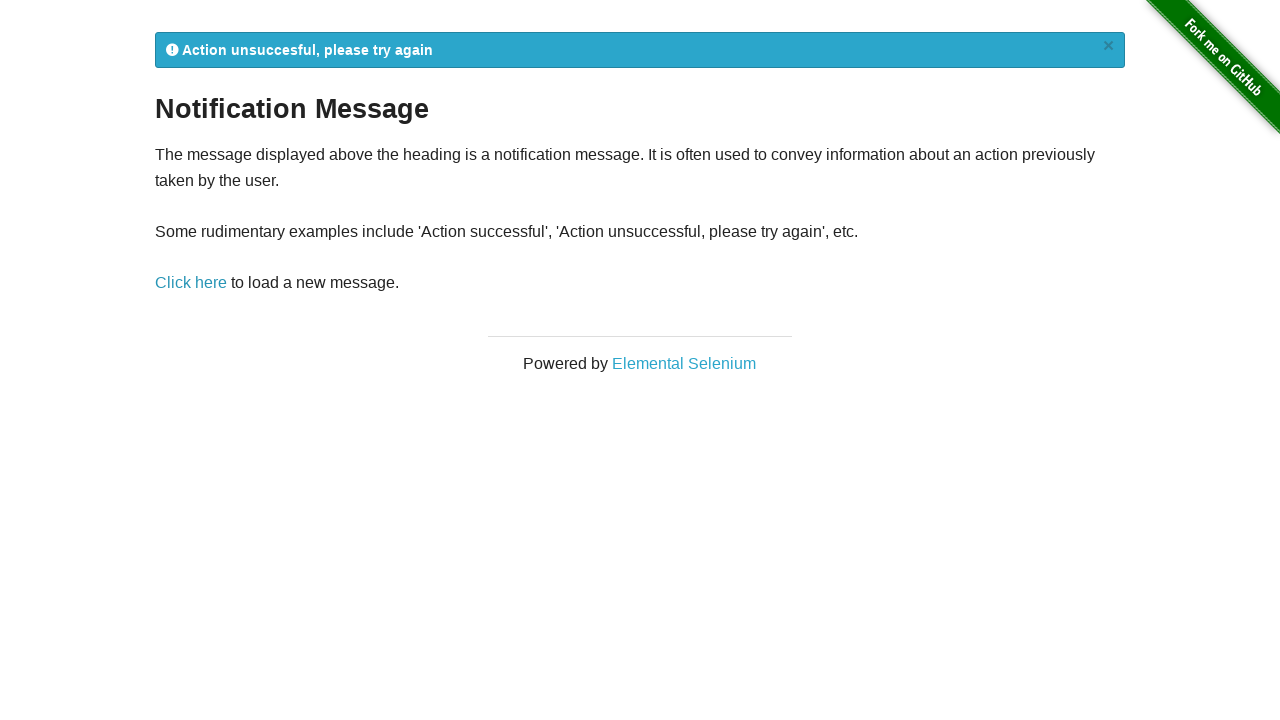

Clicked 'Click here' link (iteration 3) at (191, 283) on xpath=//a[contains(text(), 'Click here')]
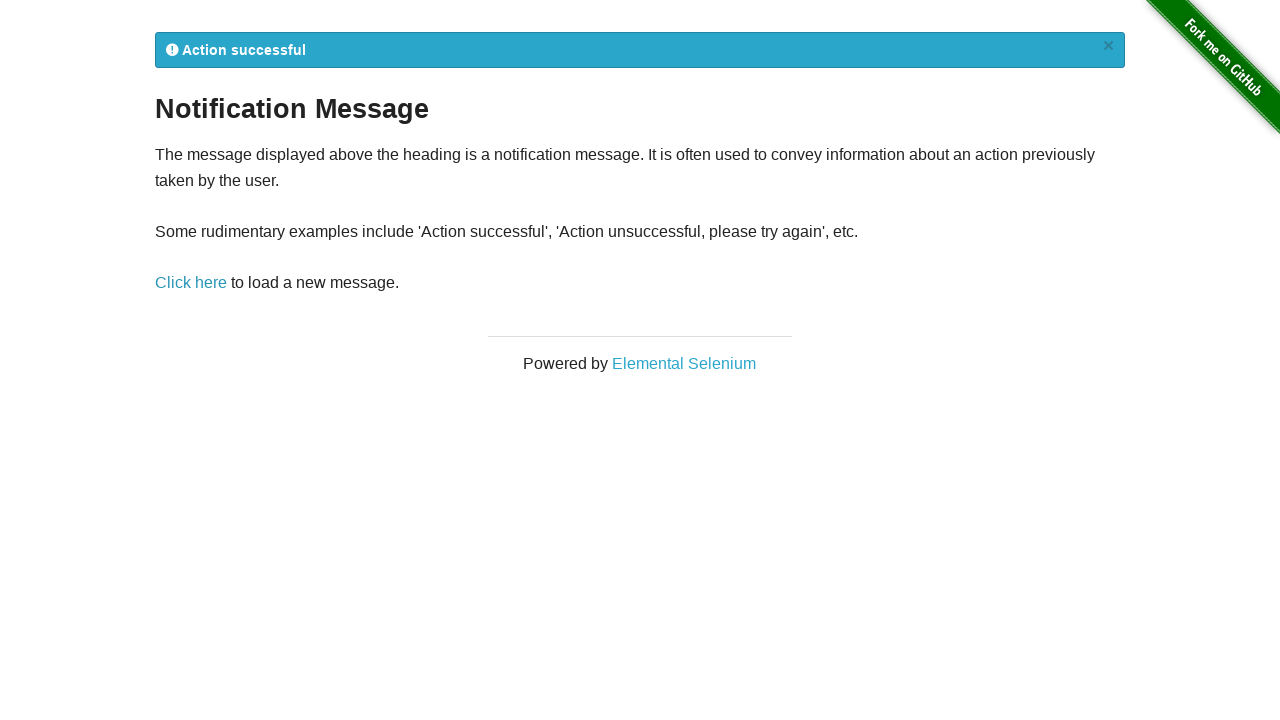

Waited for notification message to appear
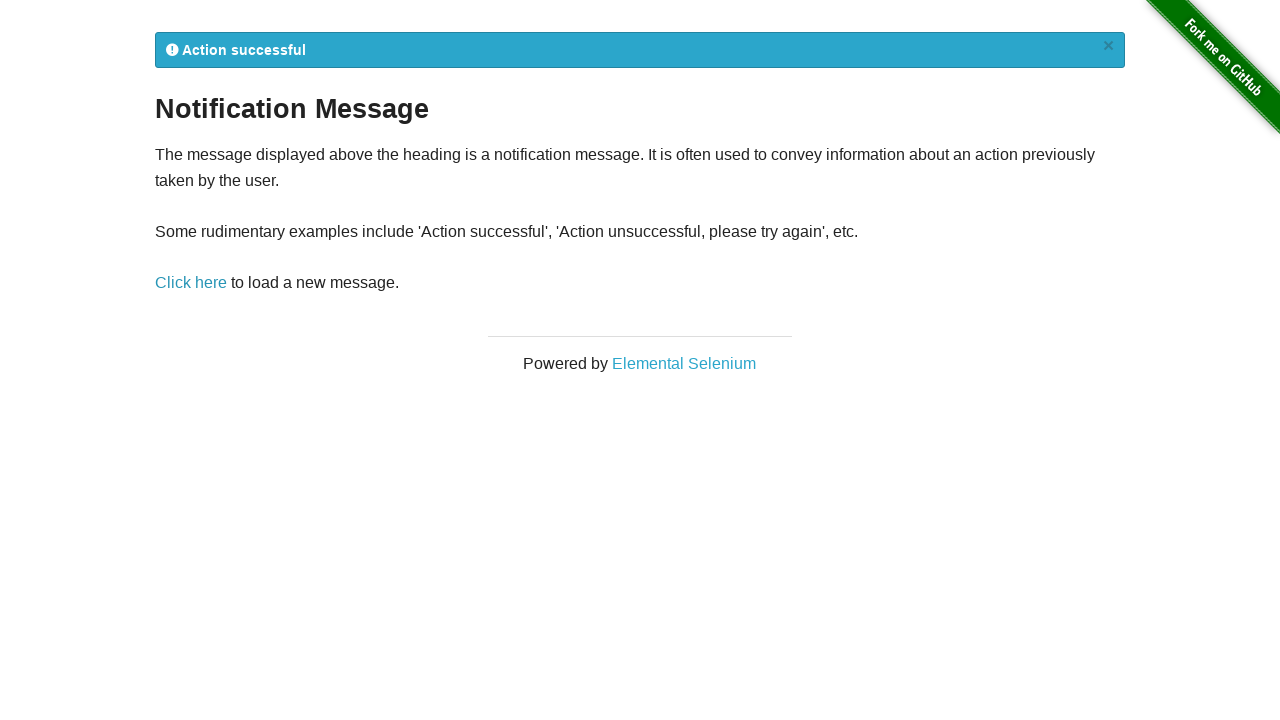

Retrieved notification message text: ' Action successful
×'
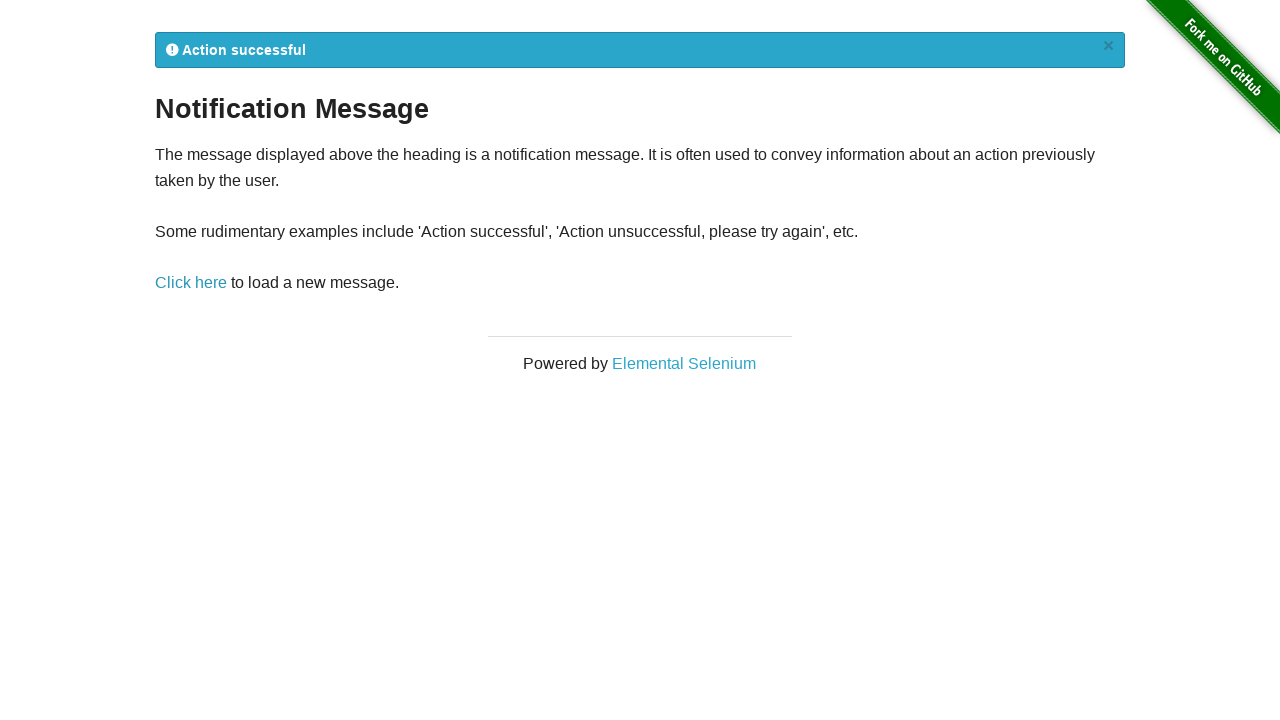

Verified notification message contains expected text
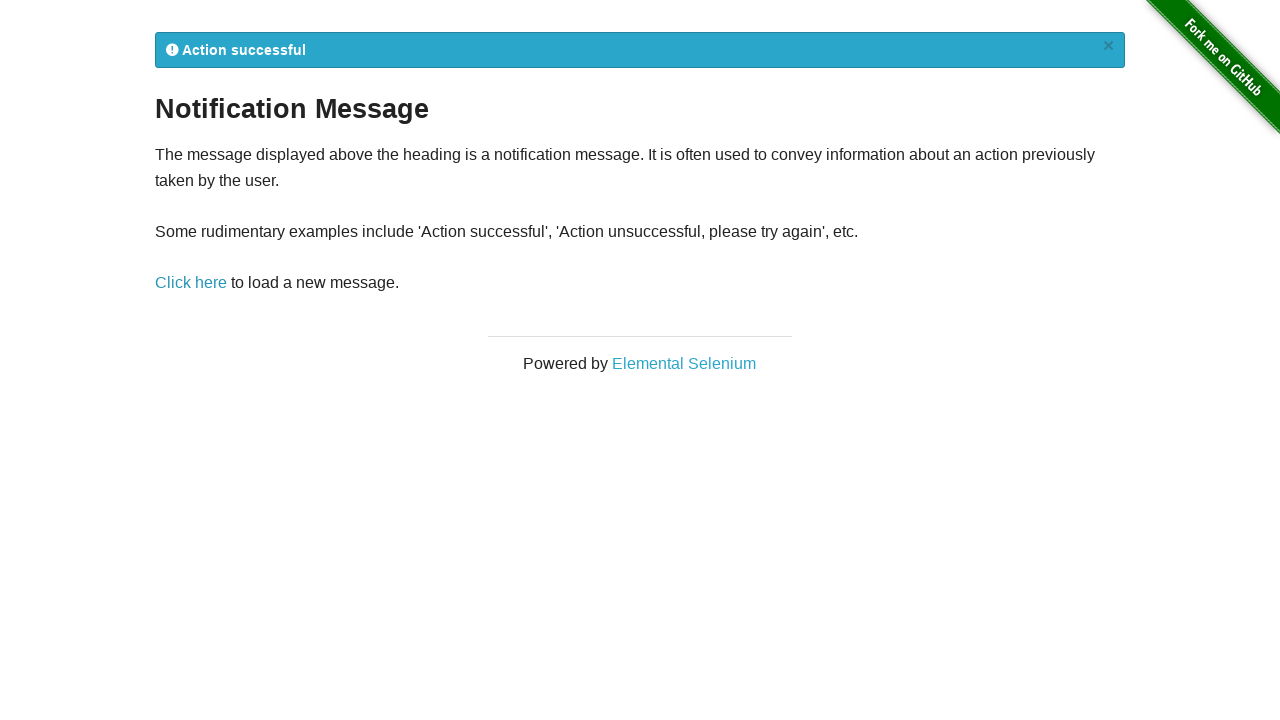

Clicked 'Click here' link (iteration 4) at (191, 283) on xpath=//a[contains(text(), 'Click here')]
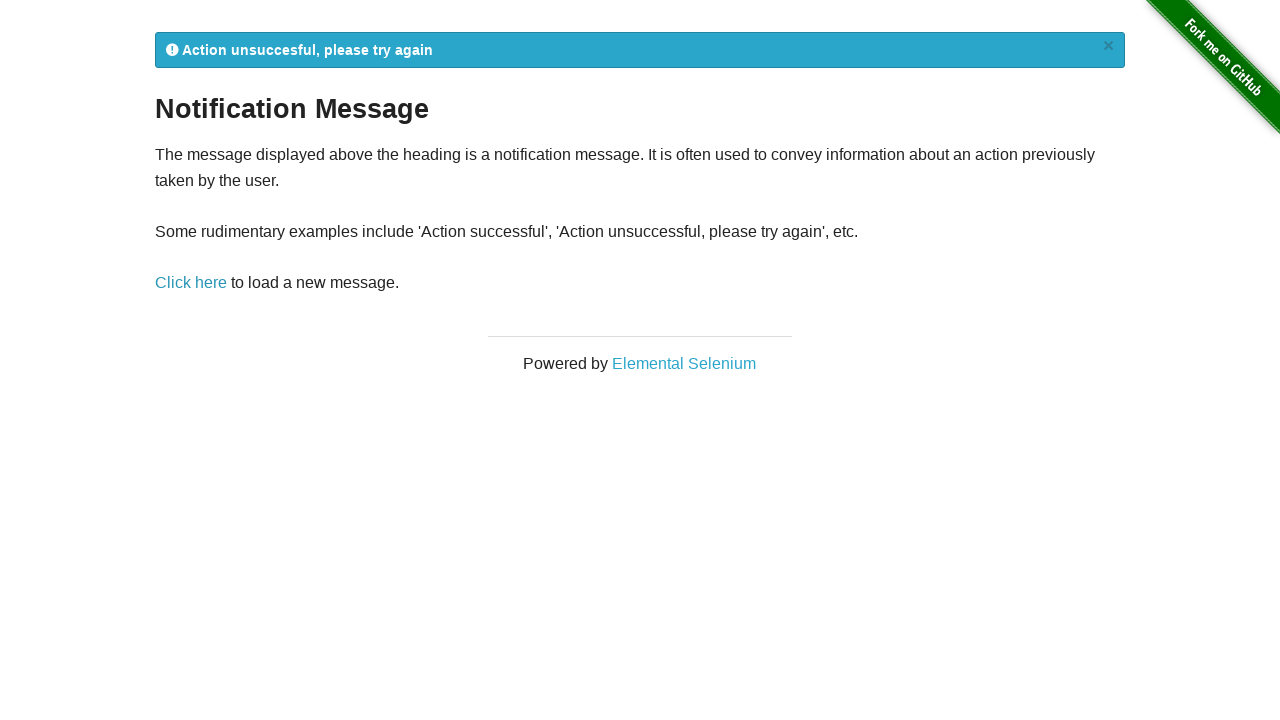

Waited for notification message to appear
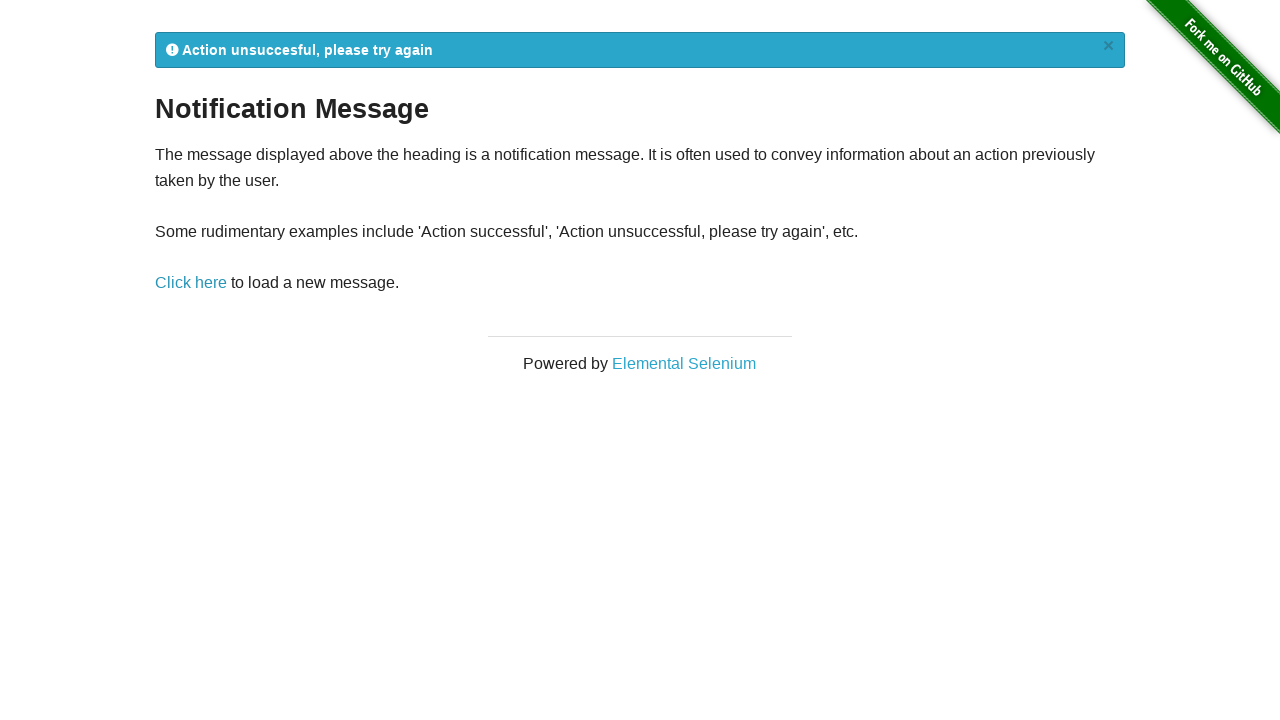

Retrieved notification message text: ' Action unsuccesful, please try again
×'
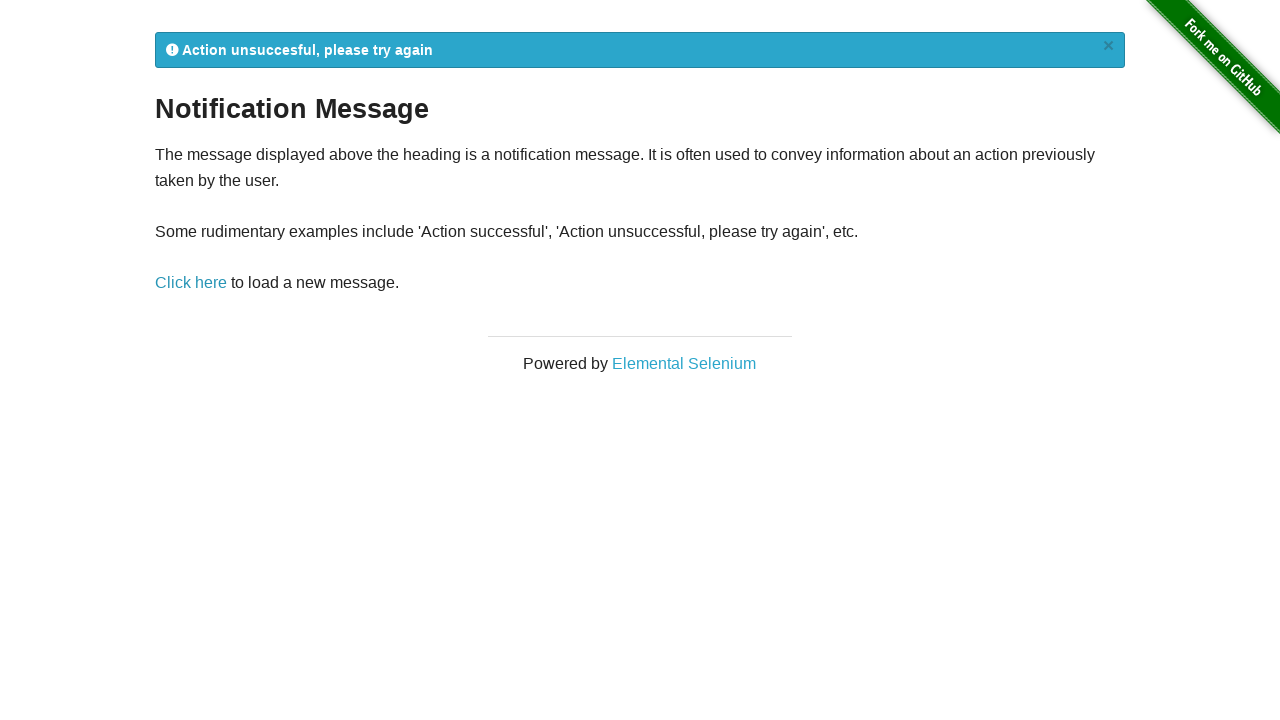

Verified notification message contains expected text
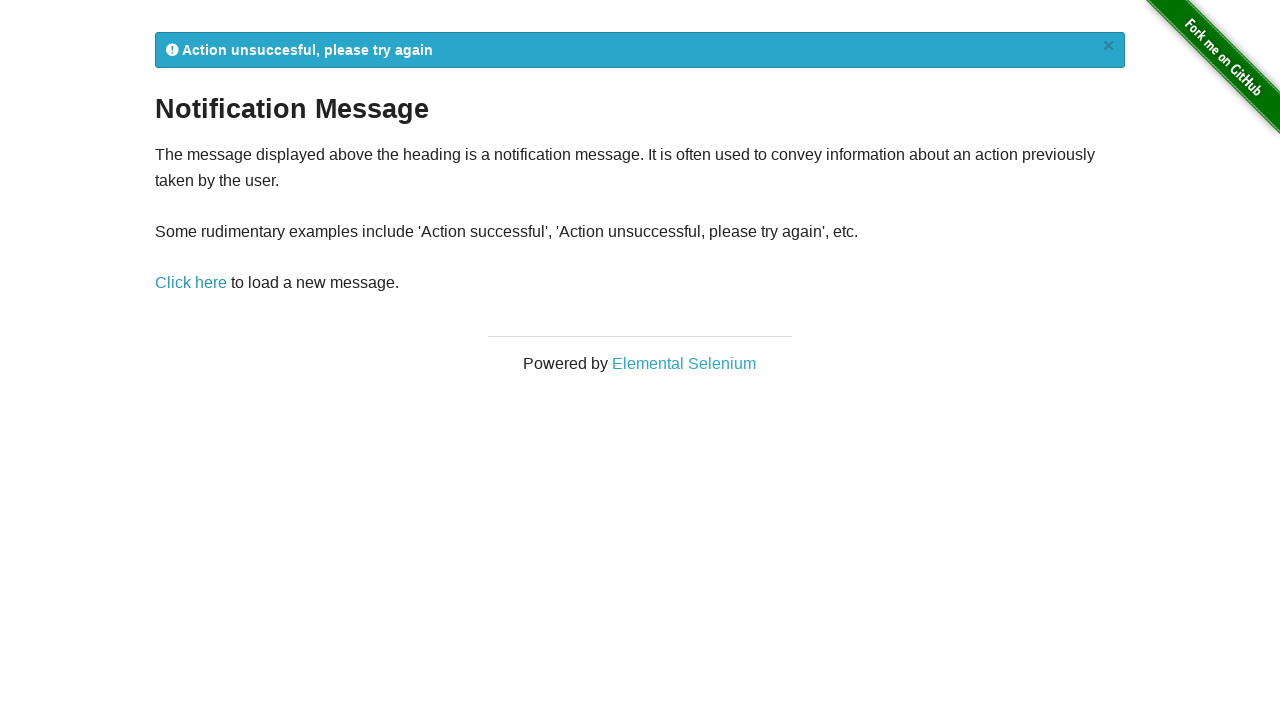

Clicked 'Click here' link (iteration 5) at (191, 283) on xpath=//a[contains(text(), 'Click here')]
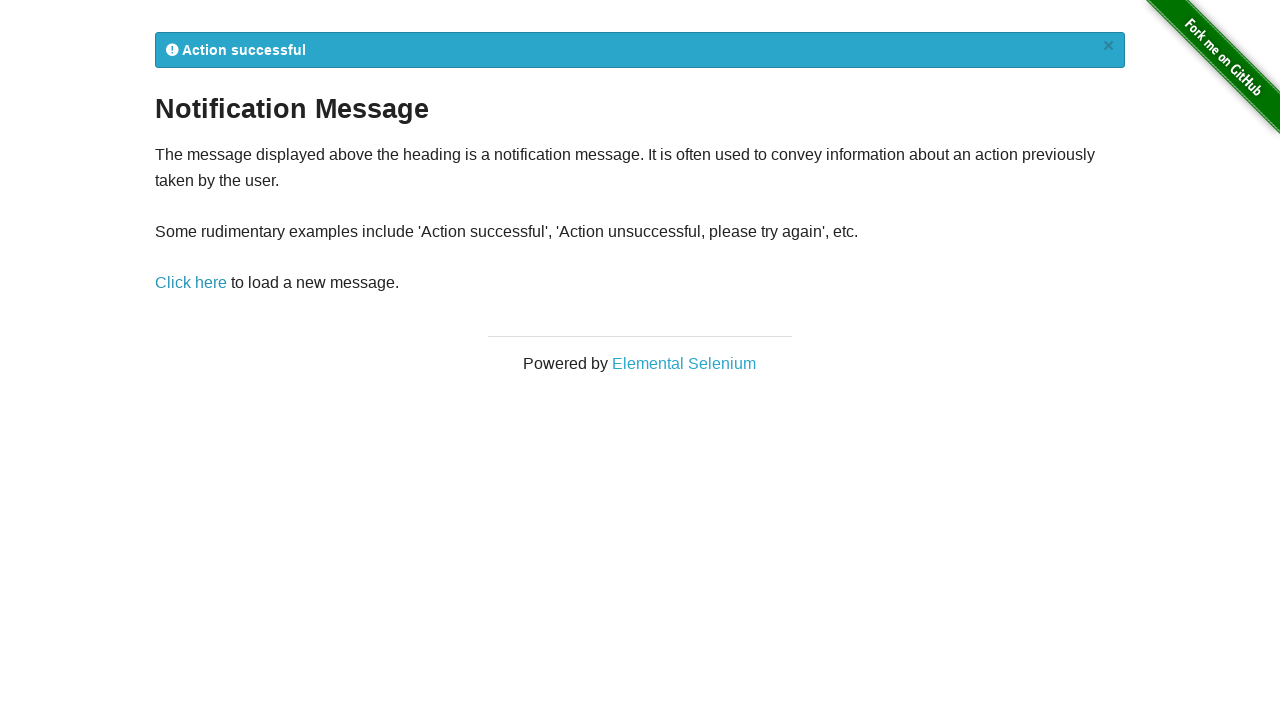

Waited for notification message to appear
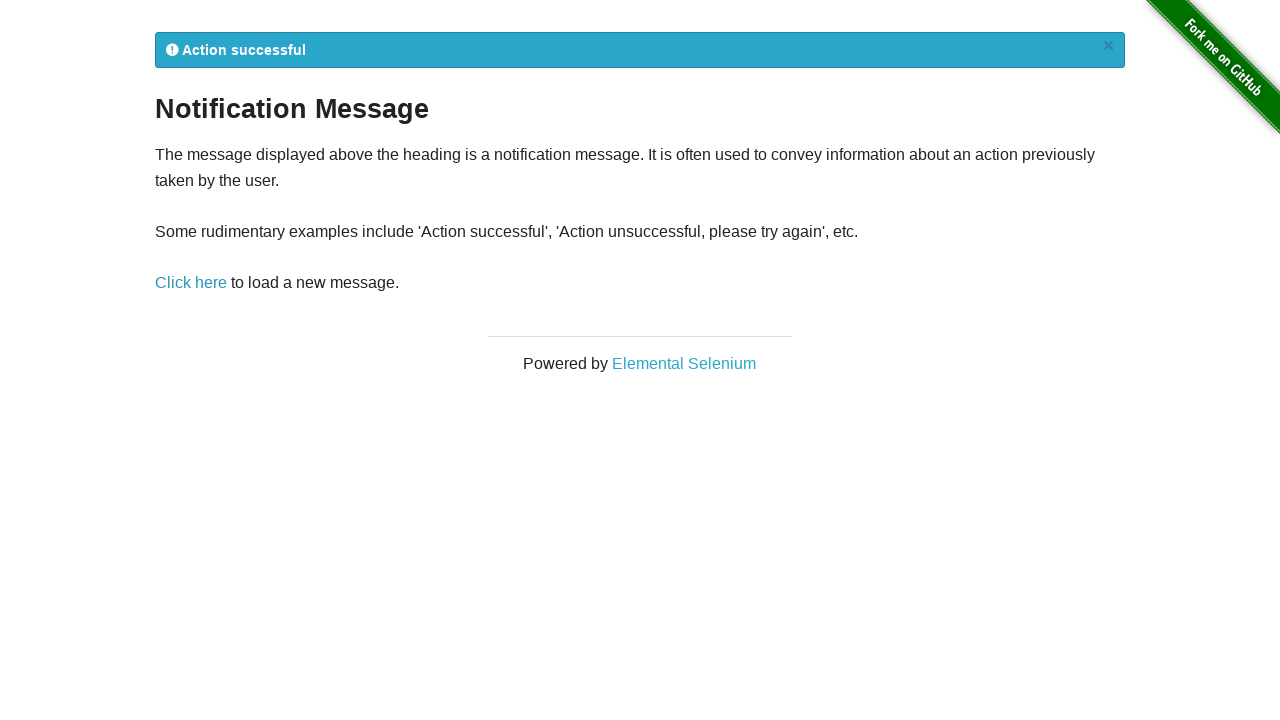

Retrieved notification message text: ' Action successful
×'
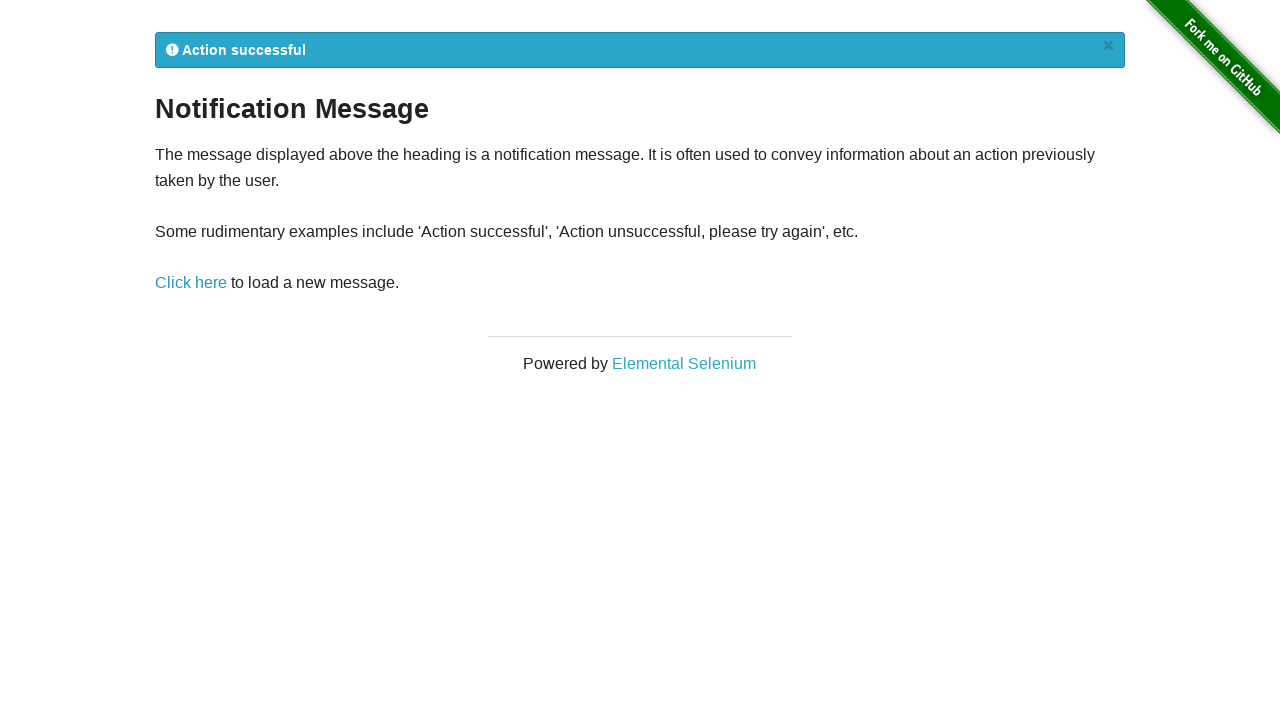

Verified notification message contains expected text
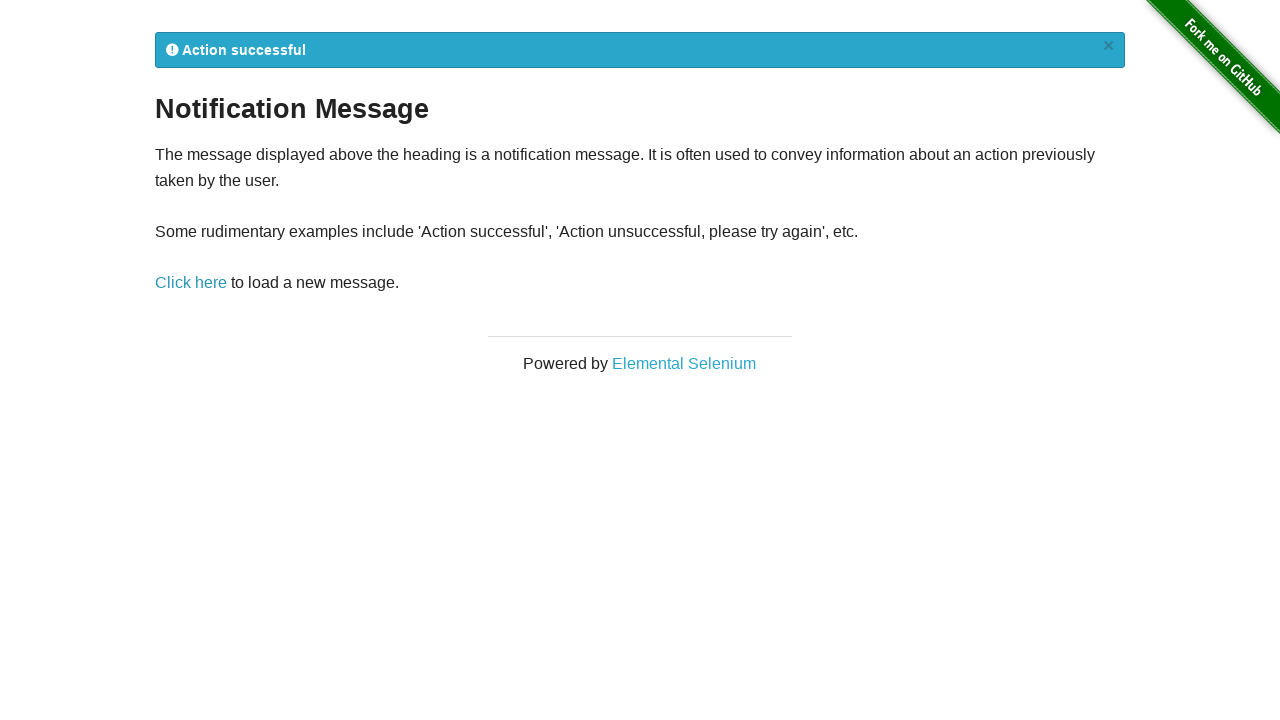

Clicked 'Click here' link (iteration 6) at (191, 283) on xpath=//a[contains(text(), 'Click here')]
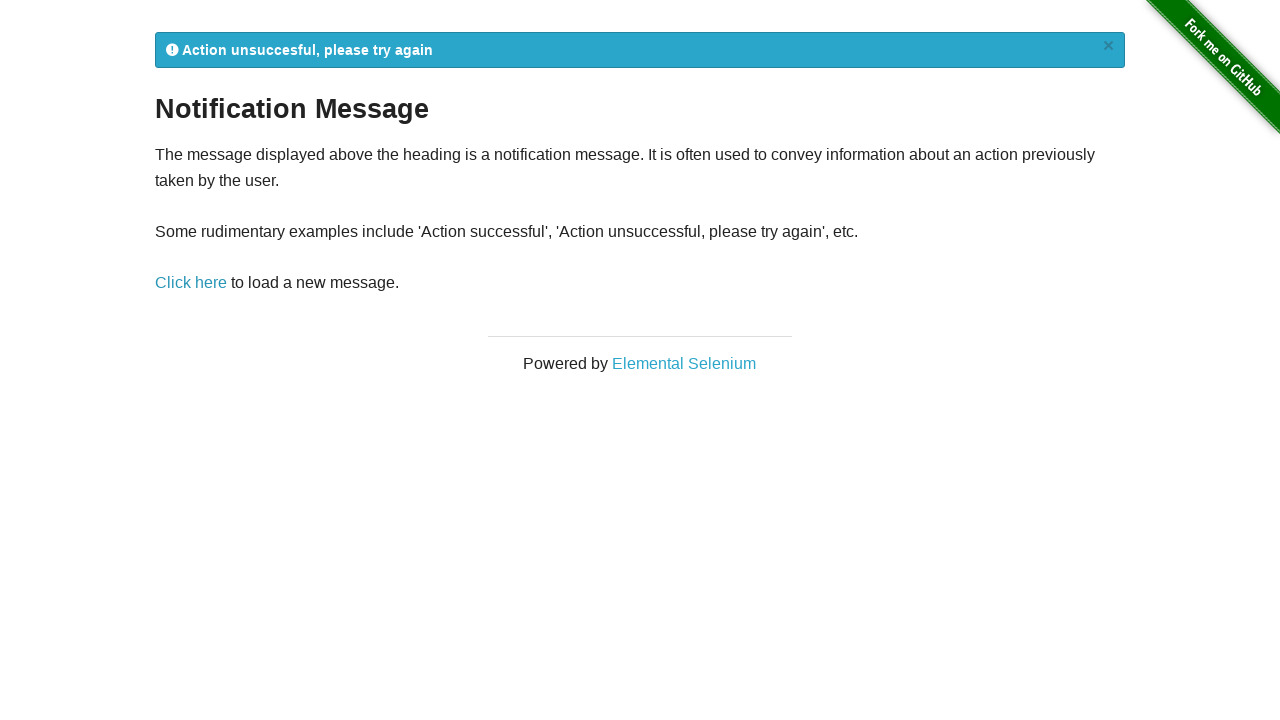

Waited for notification message to appear
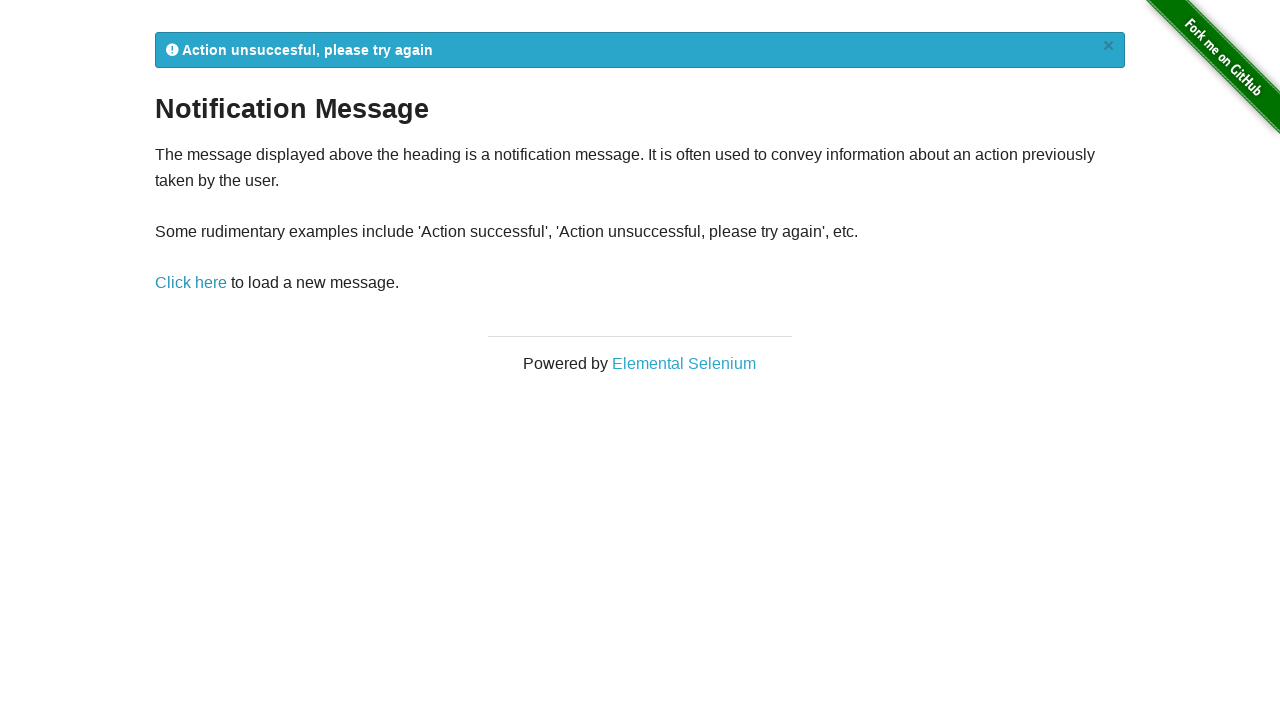

Retrieved notification message text: ' Action unsuccesful, please try again
×'
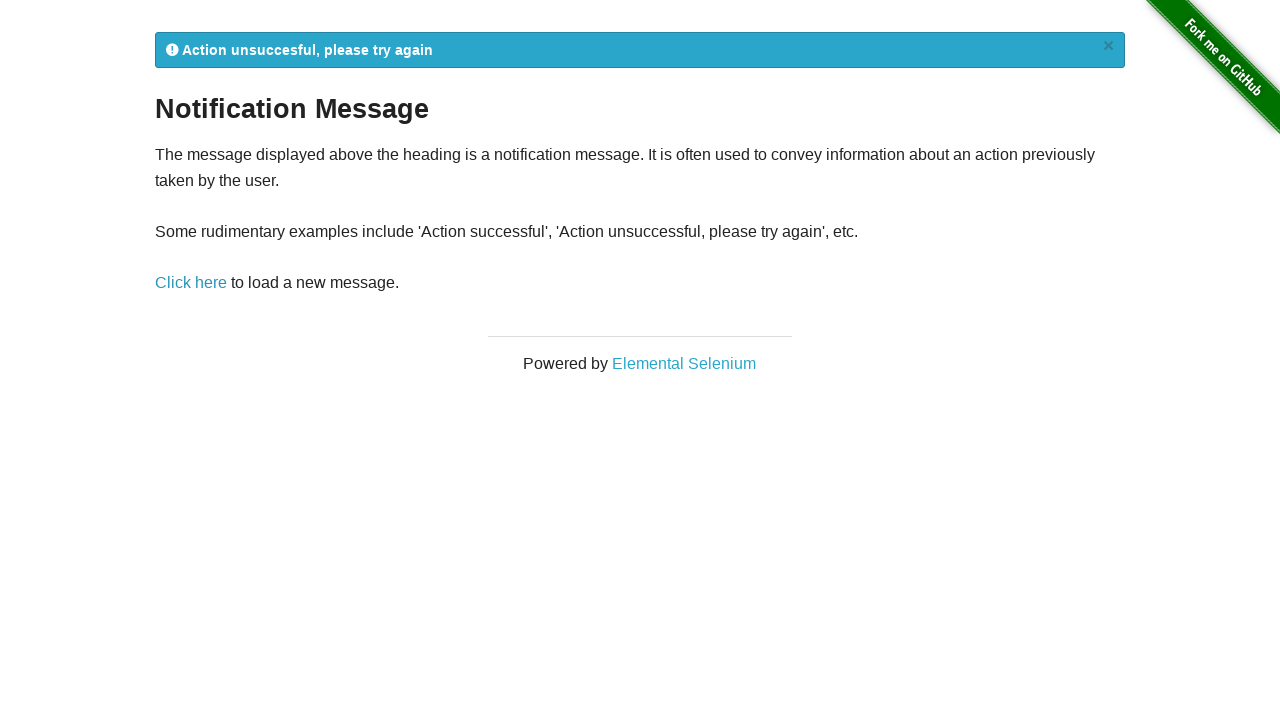

Verified notification message contains expected text
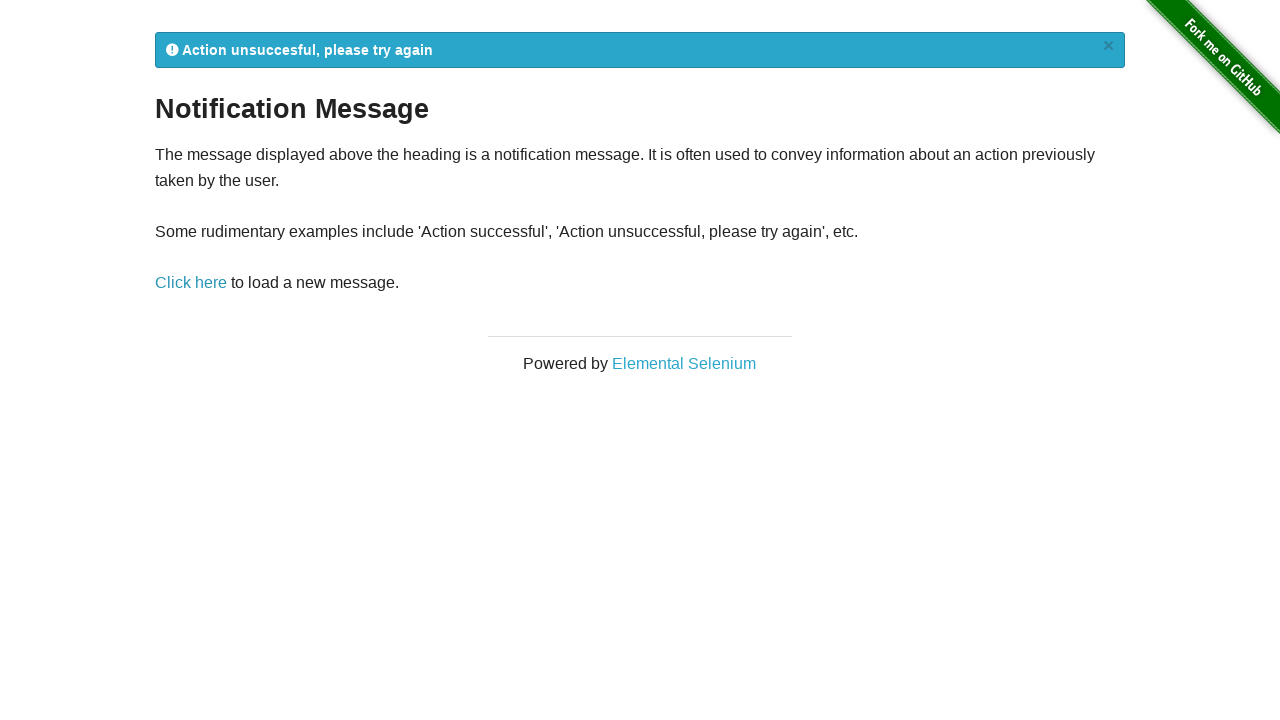

Clicked 'Click here' link (iteration 7) at (191, 283) on xpath=//a[contains(text(), 'Click here')]
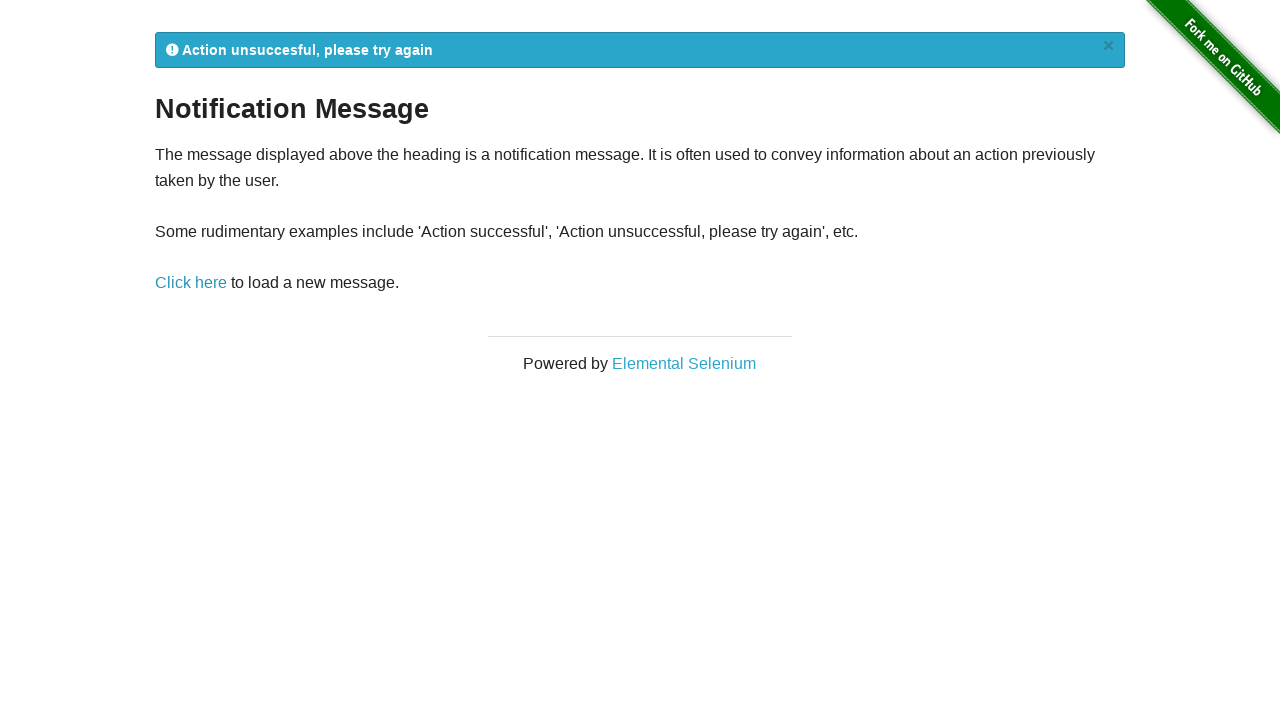

Waited for notification message to appear
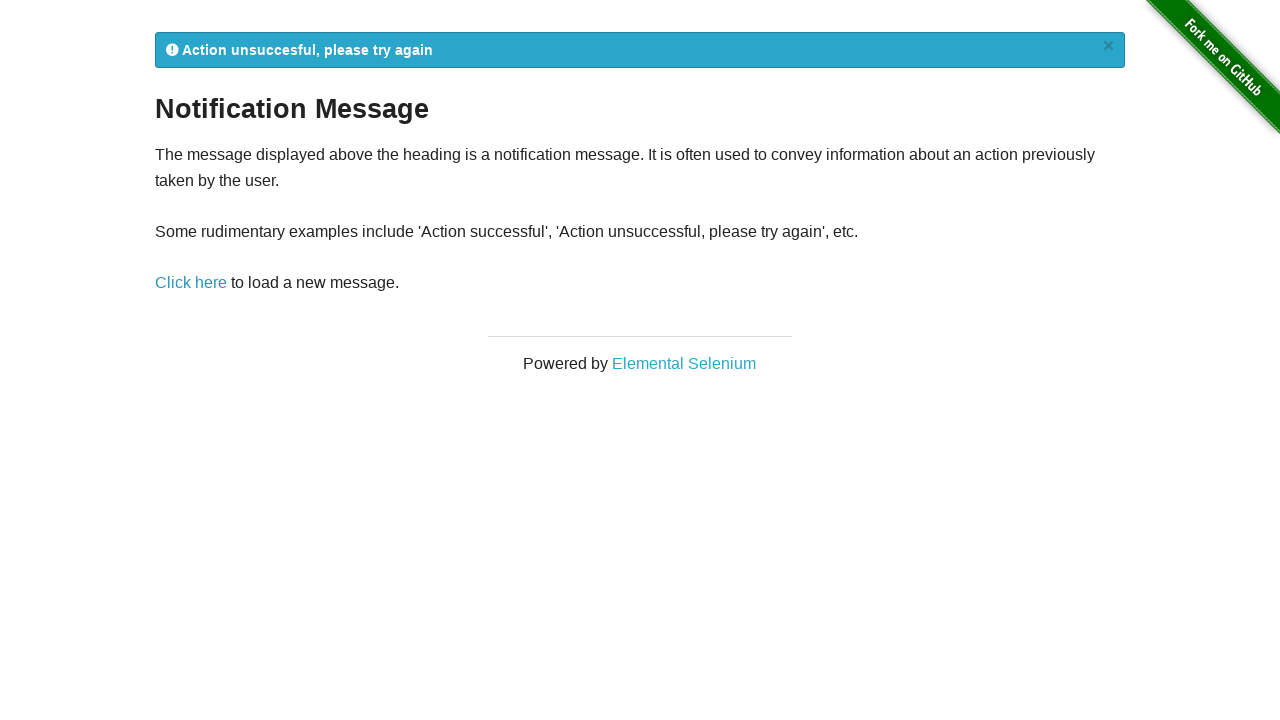

Retrieved notification message text: ' Action unsuccesful, please try again
×'
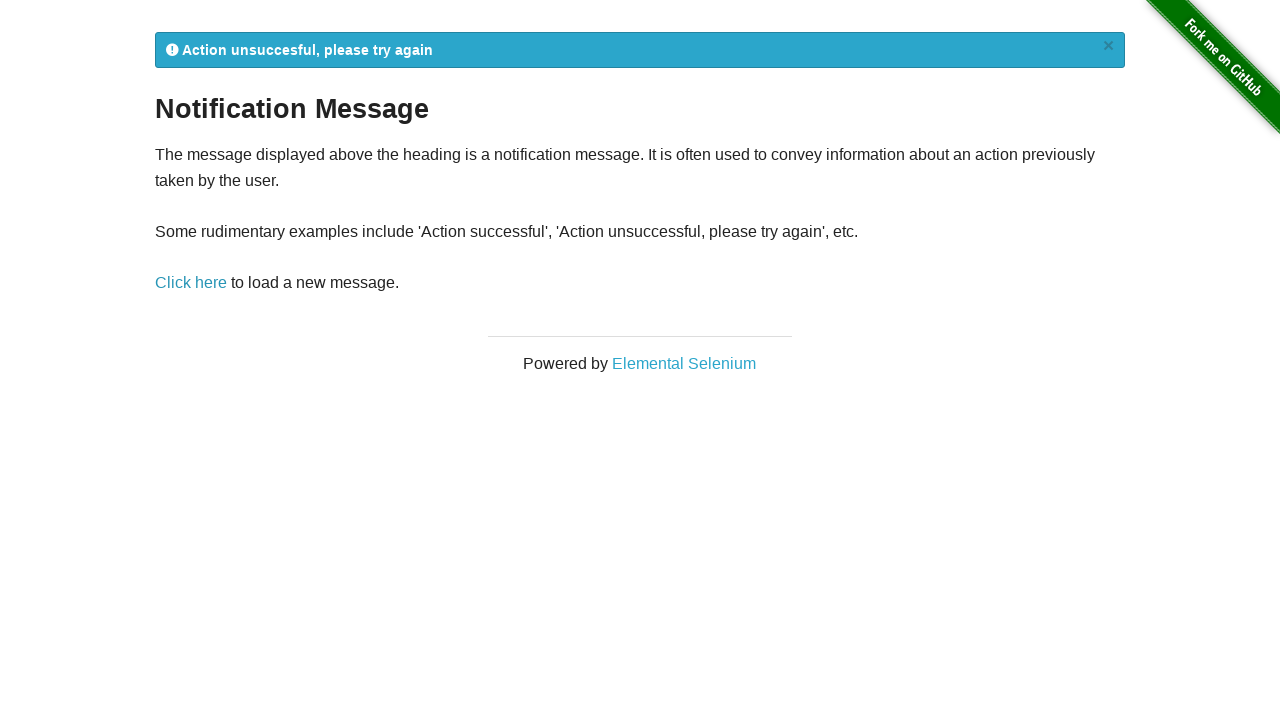

Verified notification message contains expected text
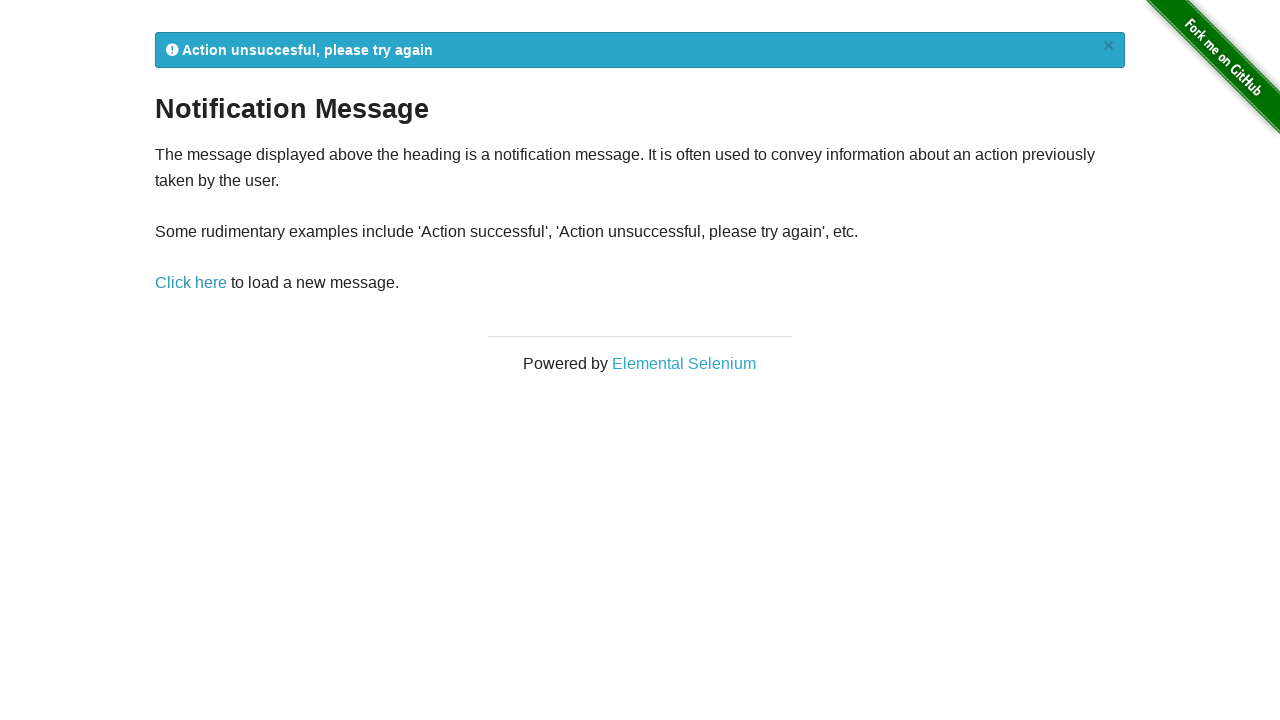

Clicked 'Click here' link (iteration 8) at (191, 283) on xpath=//a[contains(text(), 'Click here')]
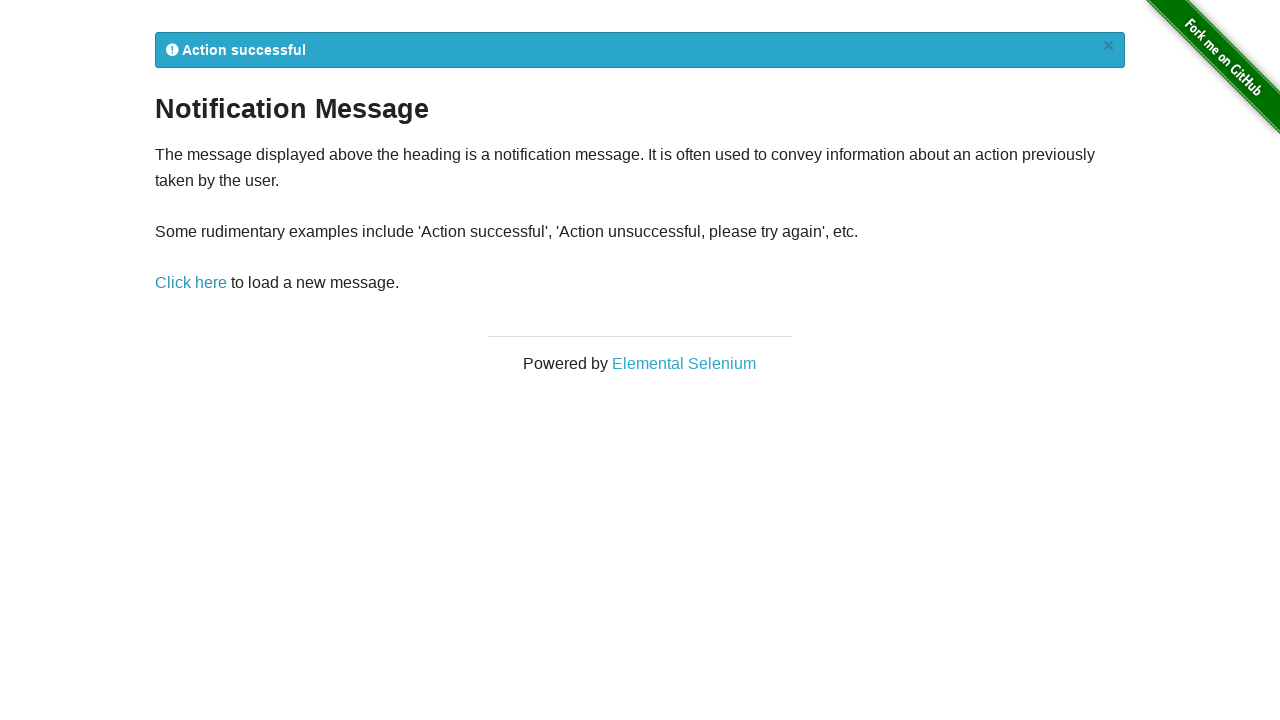

Waited for notification message to appear
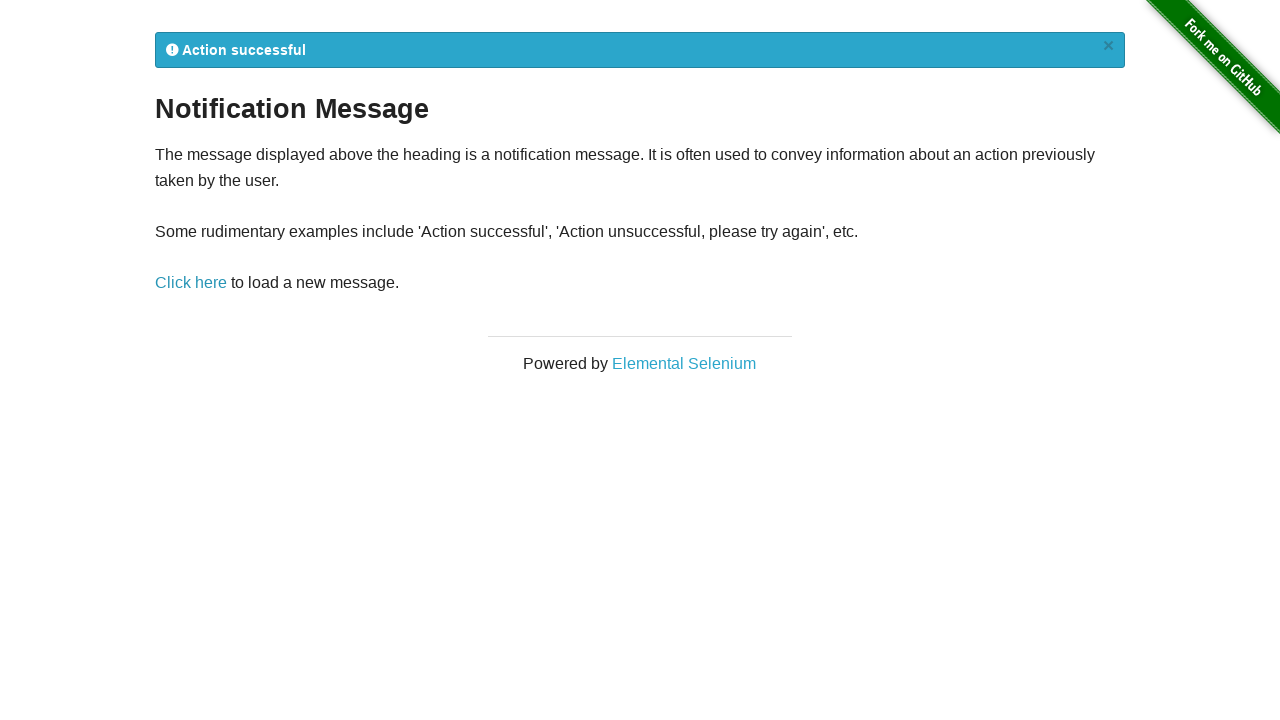

Retrieved notification message text: ' Action successful
×'
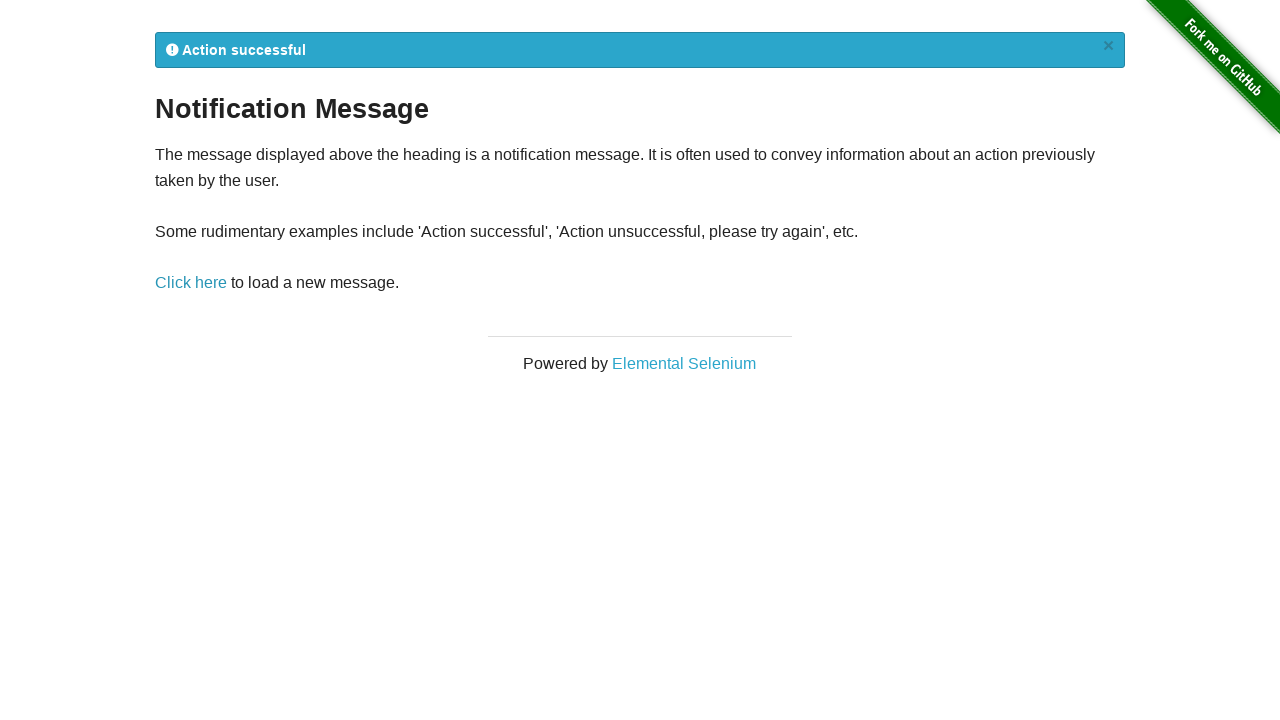

Verified notification message contains expected text
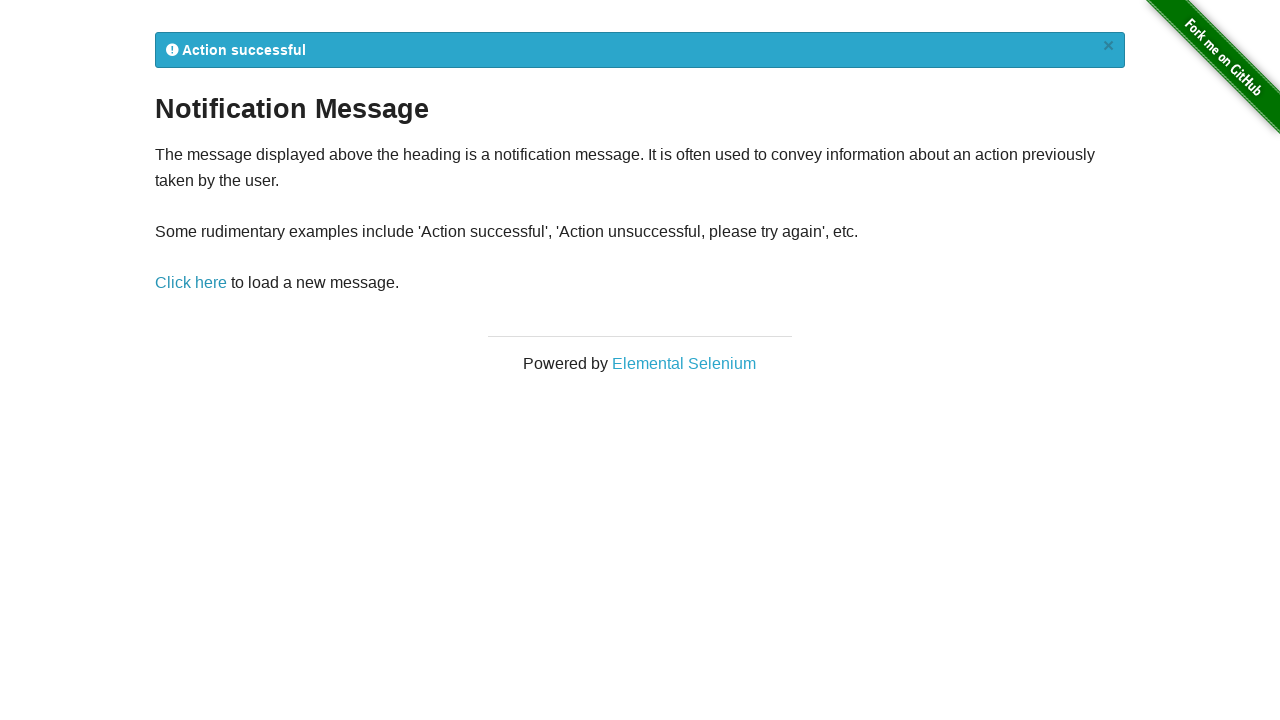

Clicked 'Click here' link (iteration 9) at (191, 283) on xpath=//a[contains(text(), 'Click here')]
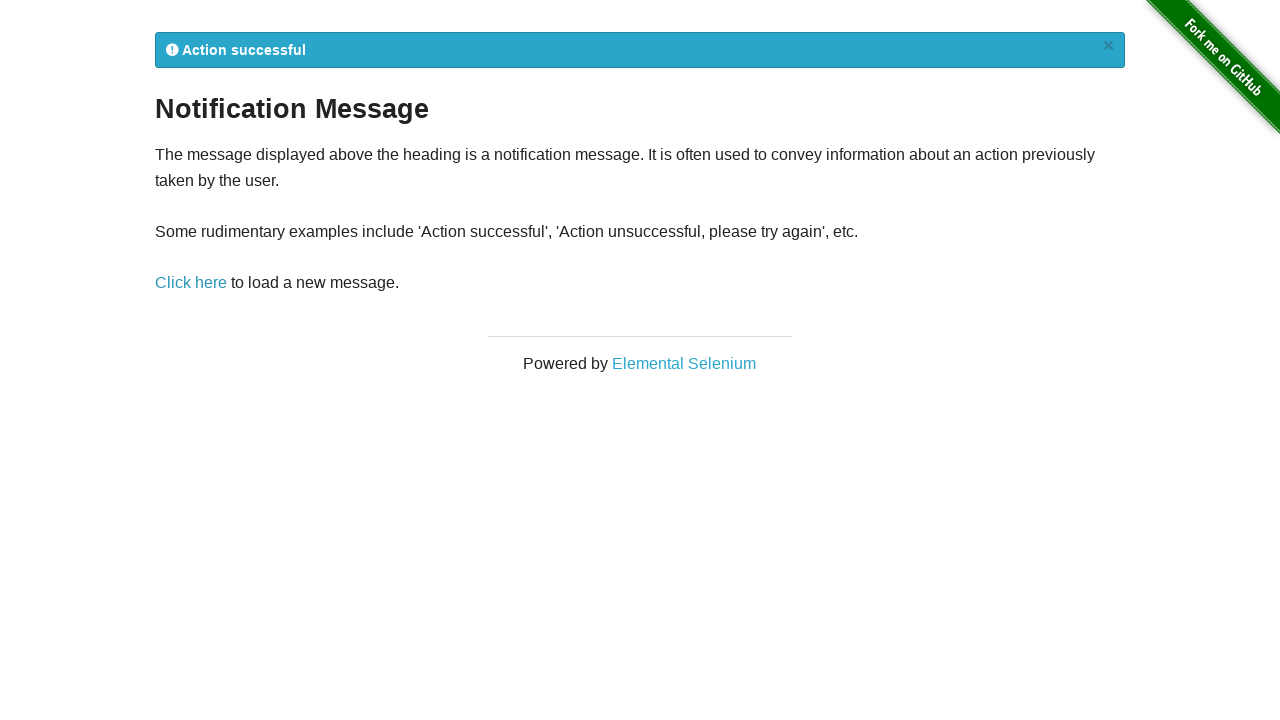

Waited for notification message to appear
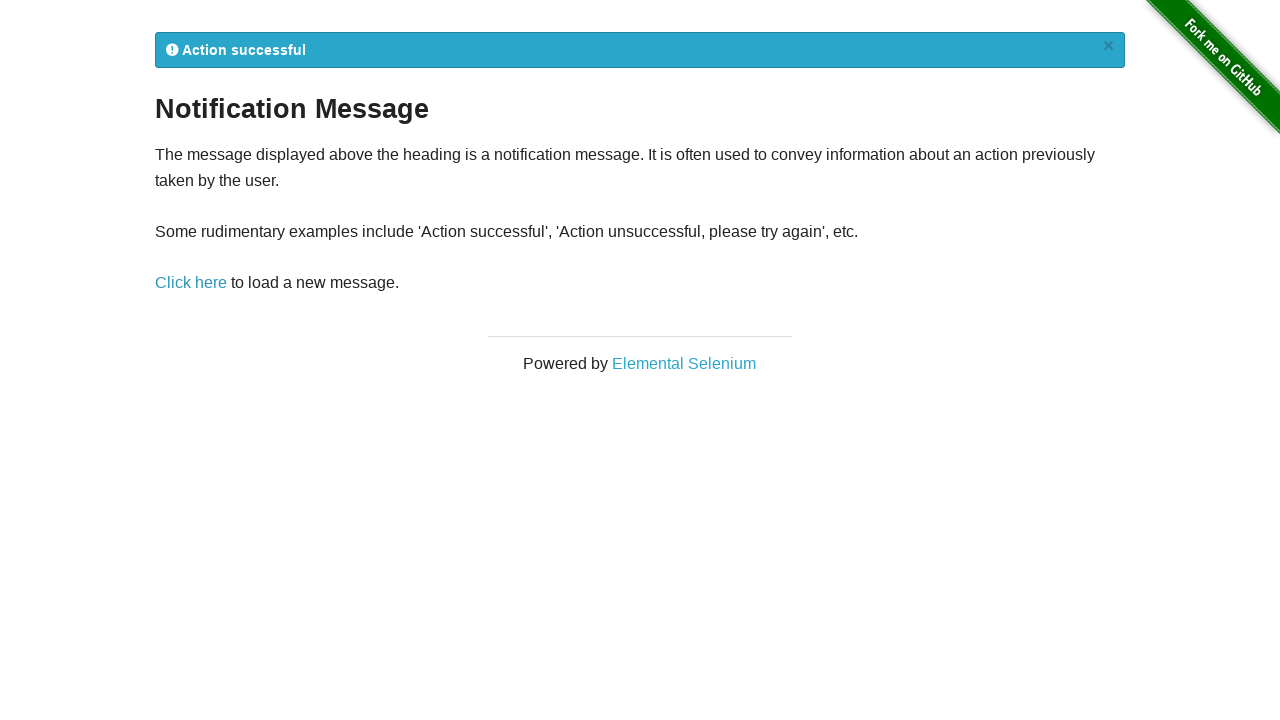

Retrieved notification message text: ' Action successful
×'
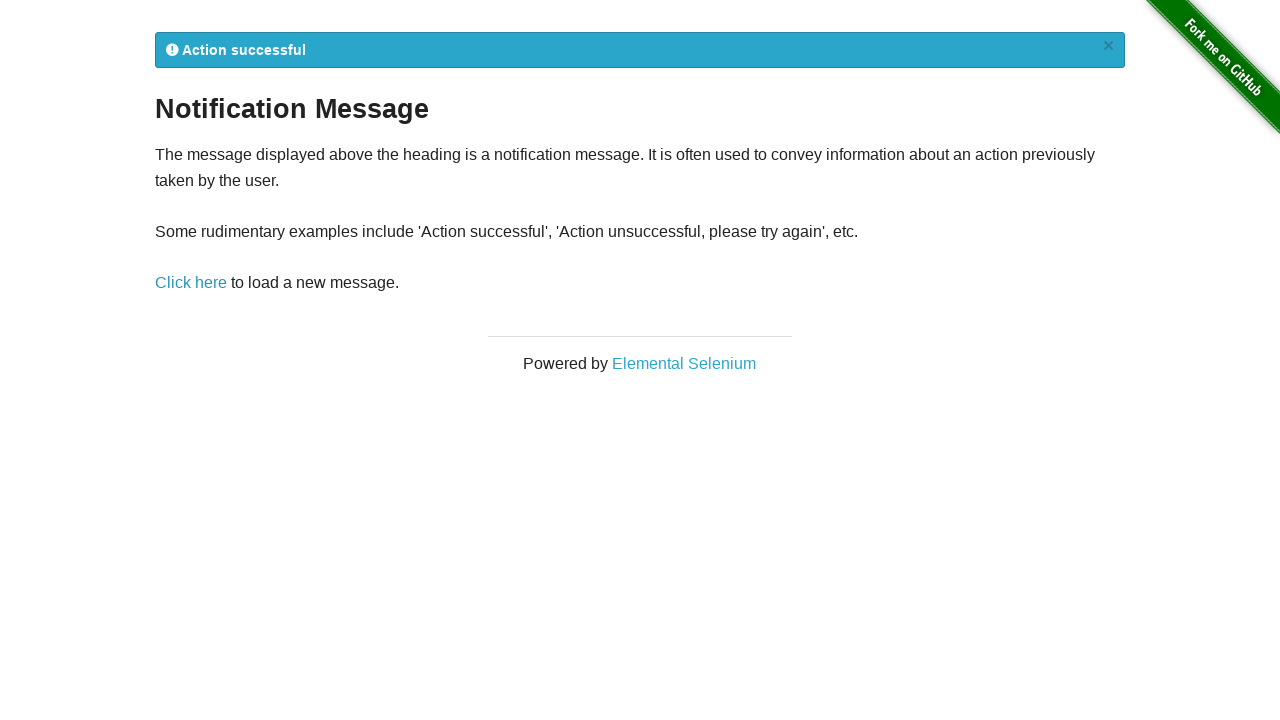

Verified notification message contains expected text
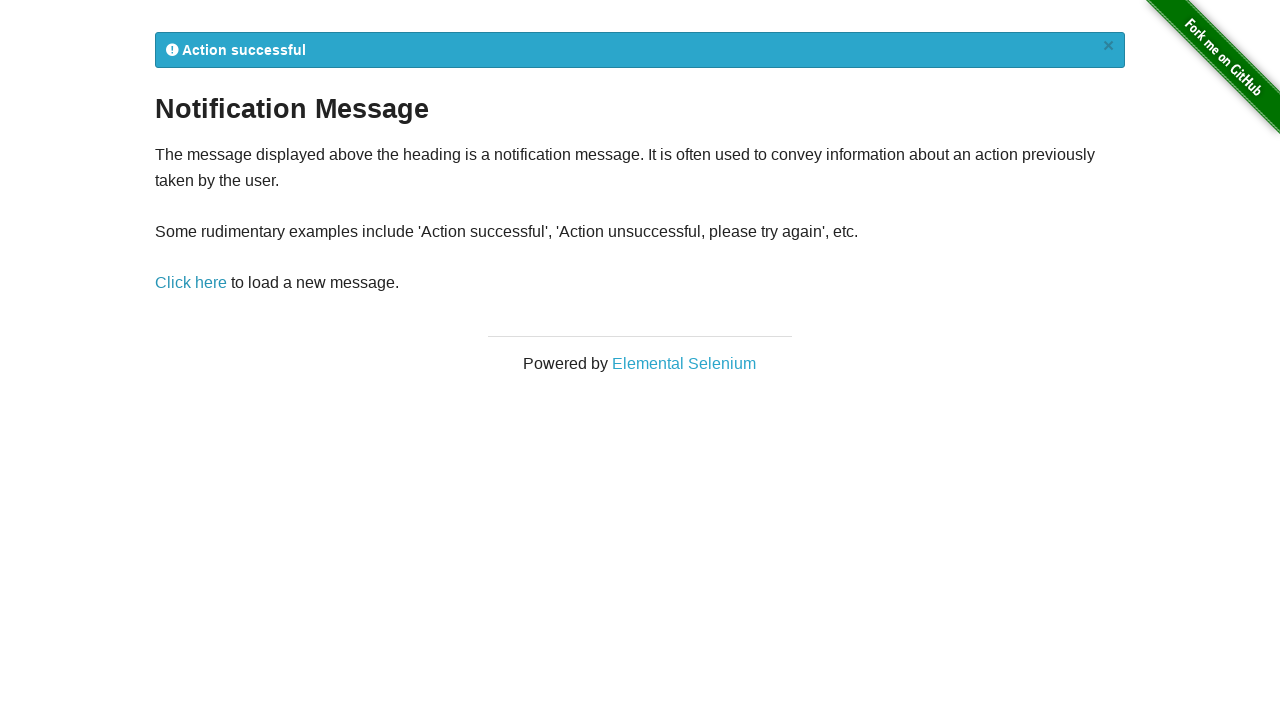

Clicked 'Click here' link (iteration 10) at (191, 283) on xpath=//a[contains(text(), 'Click here')]
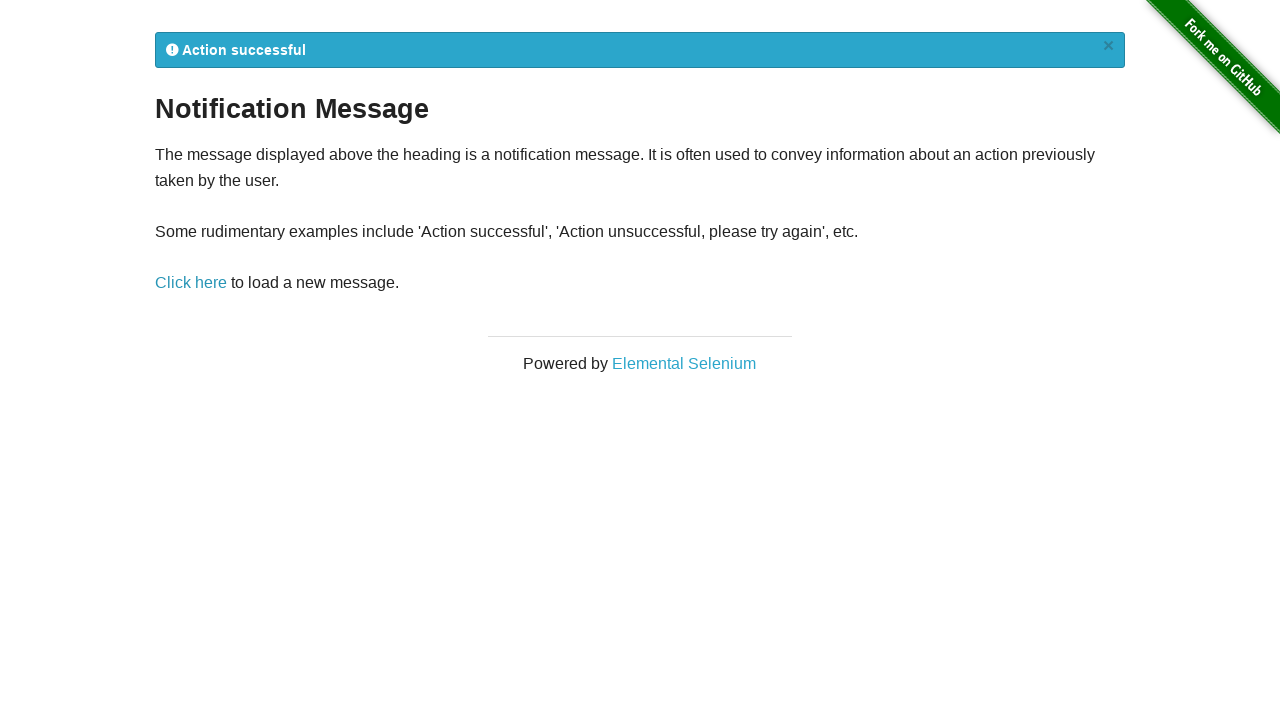

Waited for notification message to appear
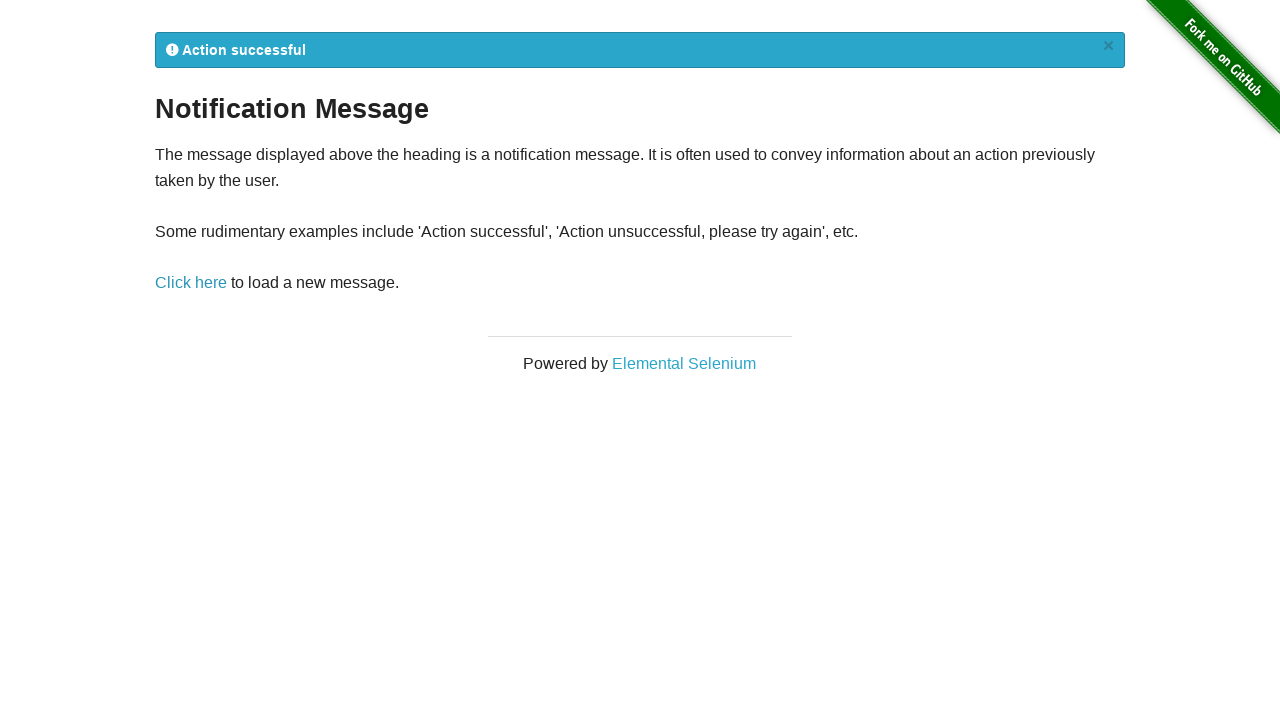

Retrieved notification message text: ' Action successful
×'
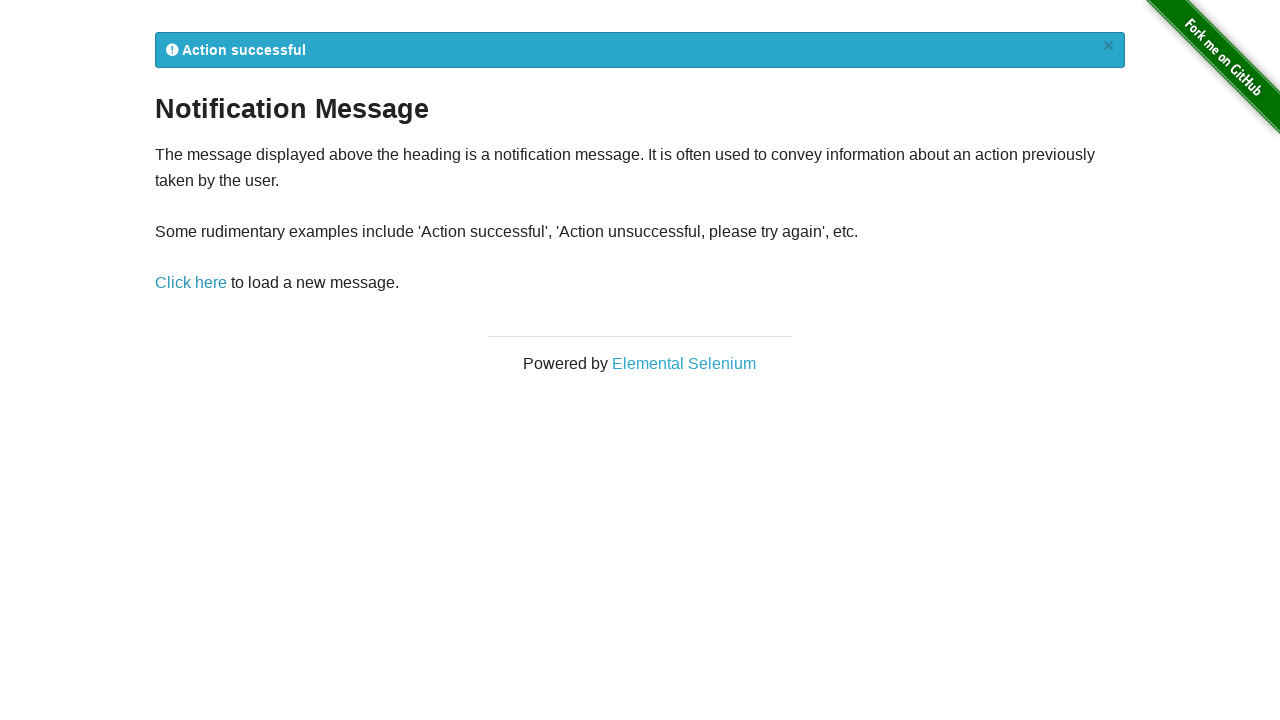

Verified notification message contains expected text
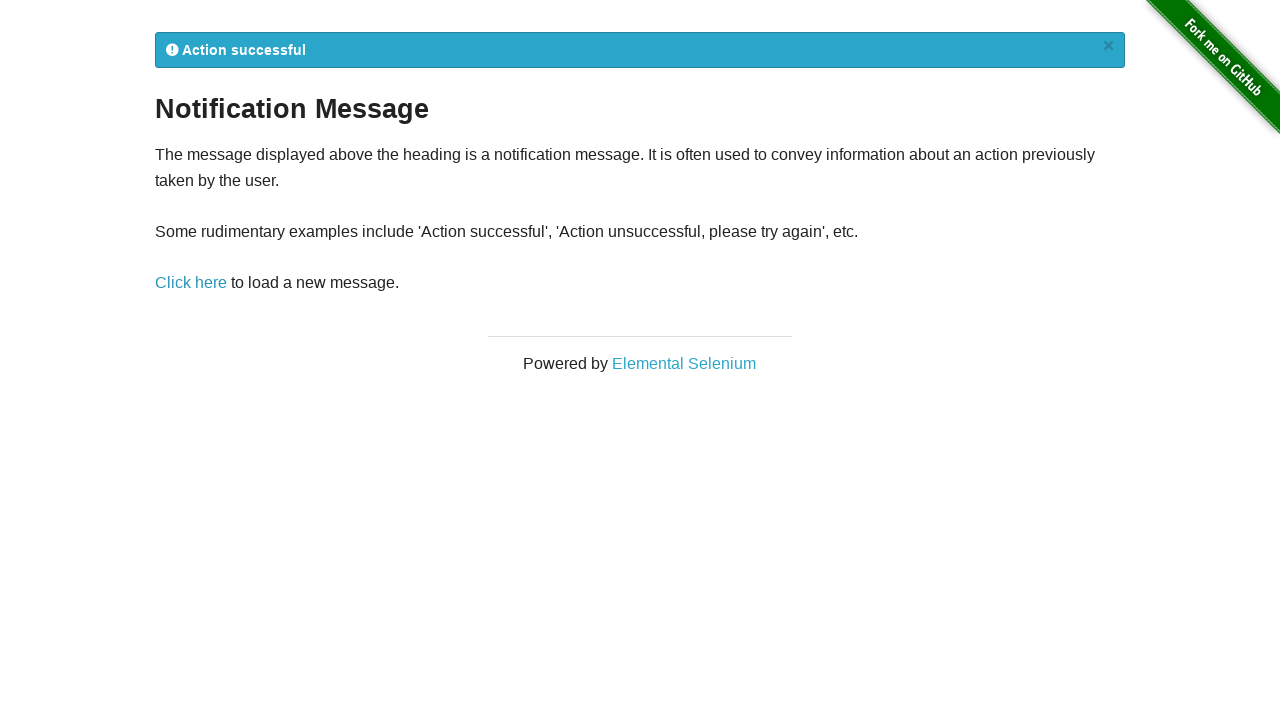

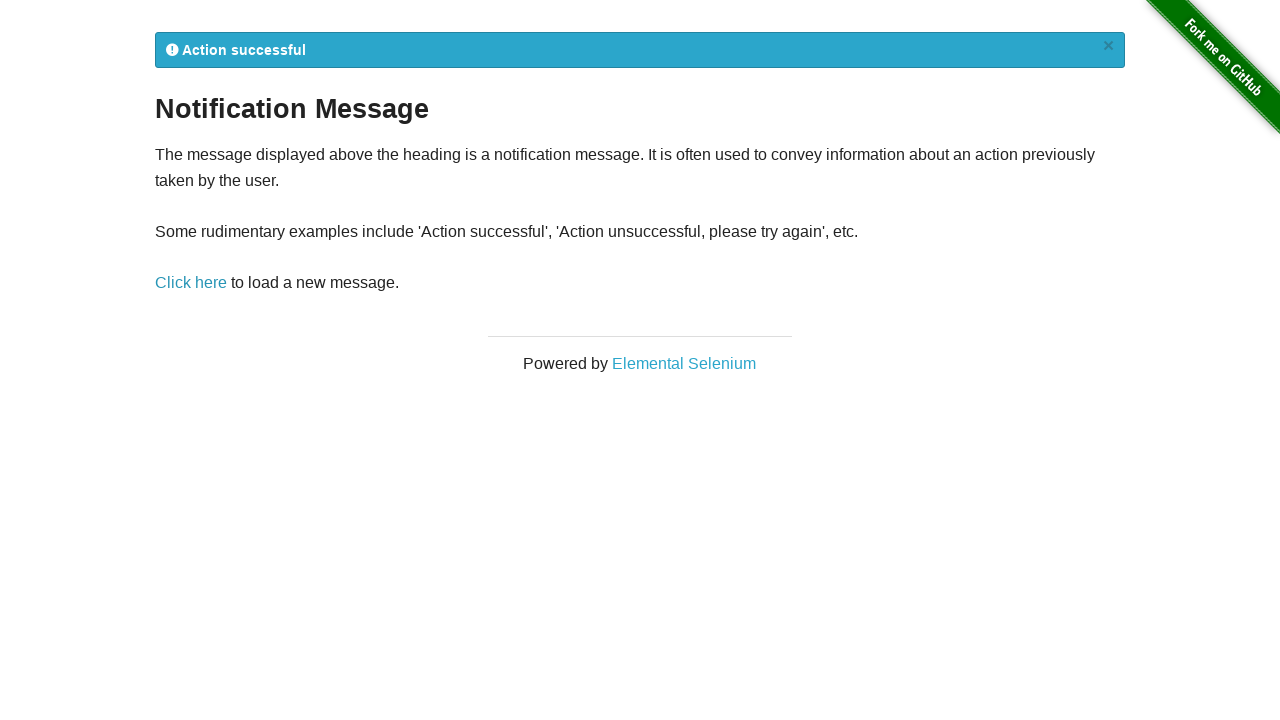